Tests dynamic table handling on W3Schools by navigating to the HTML tables page, counting rows and columns in a sample table, and iterating through table cells to verify content

Starting URL: https://www.w3schools.com/html/html_tables.asp

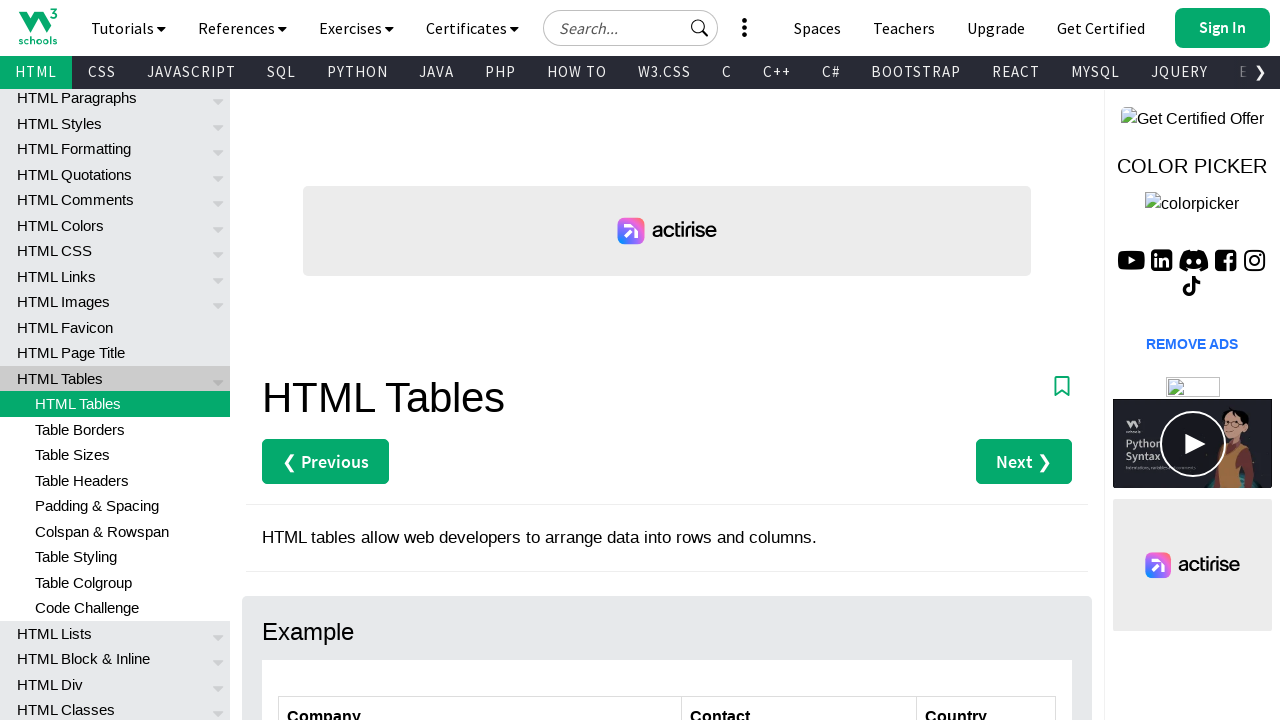

Navigated to W3Schools HTML tables page
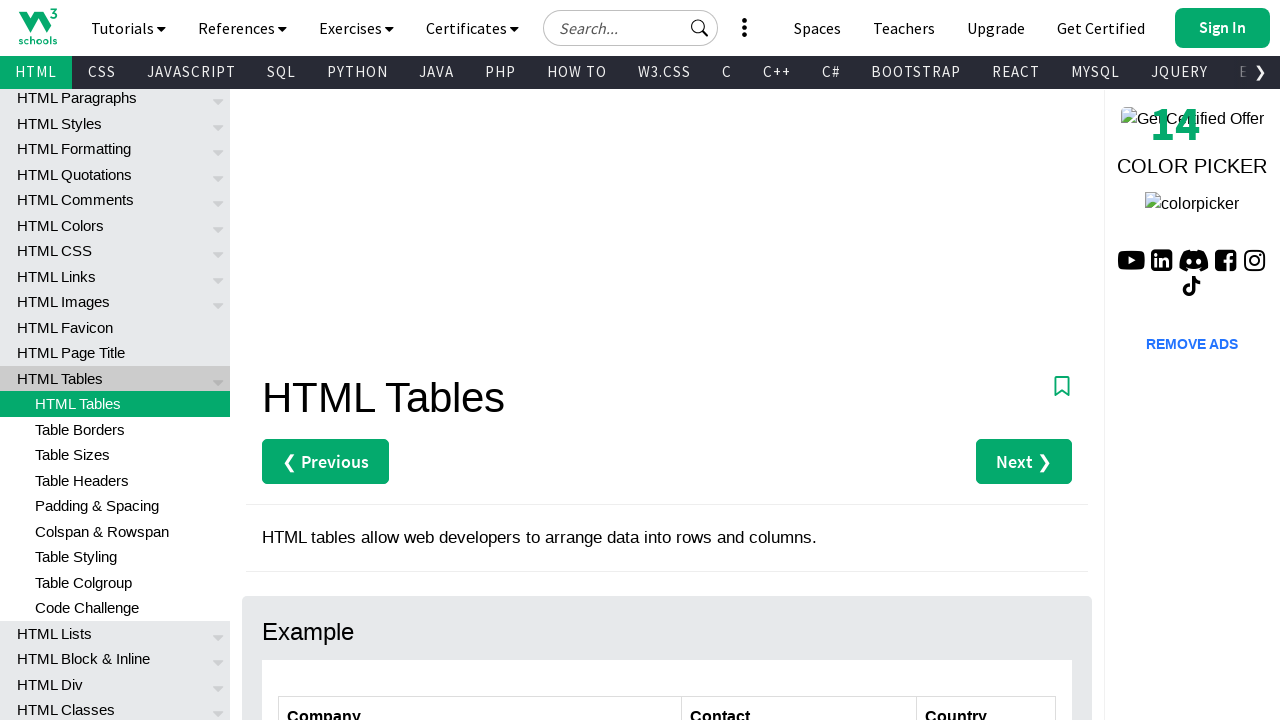

Customers table loaded and visible
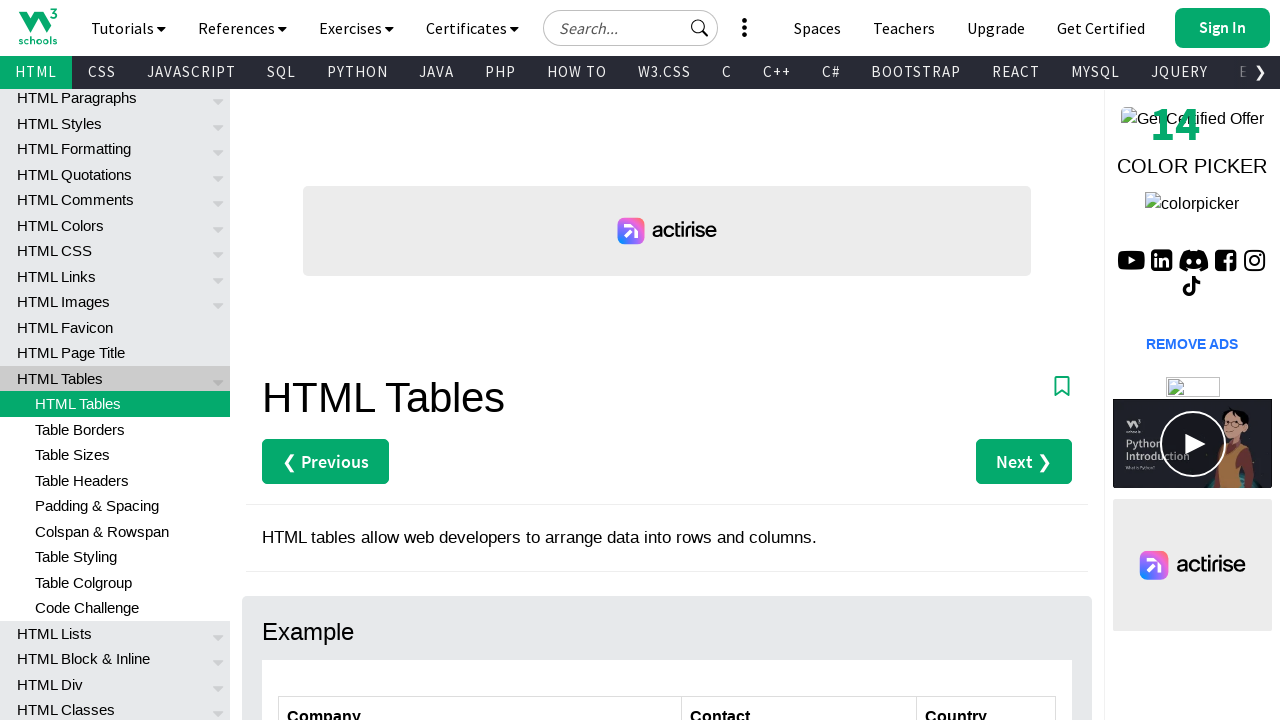

Retrieved all rows from table
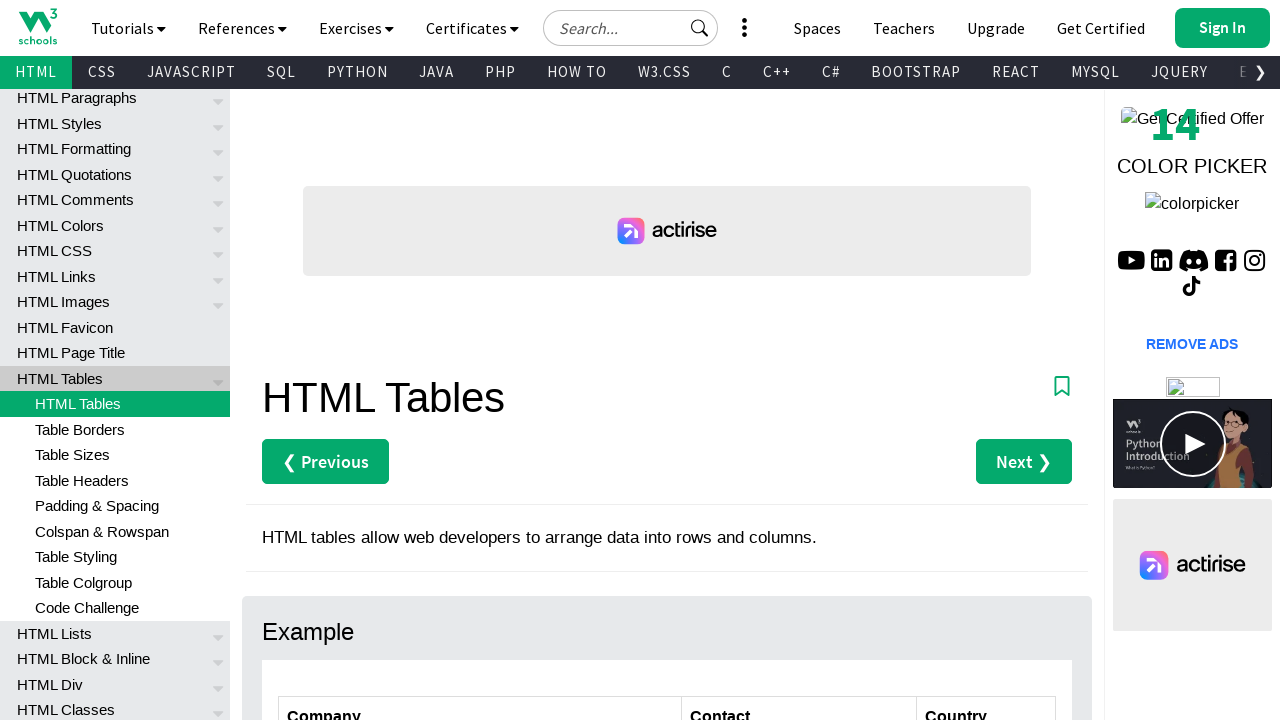

Counted 7 rows in table
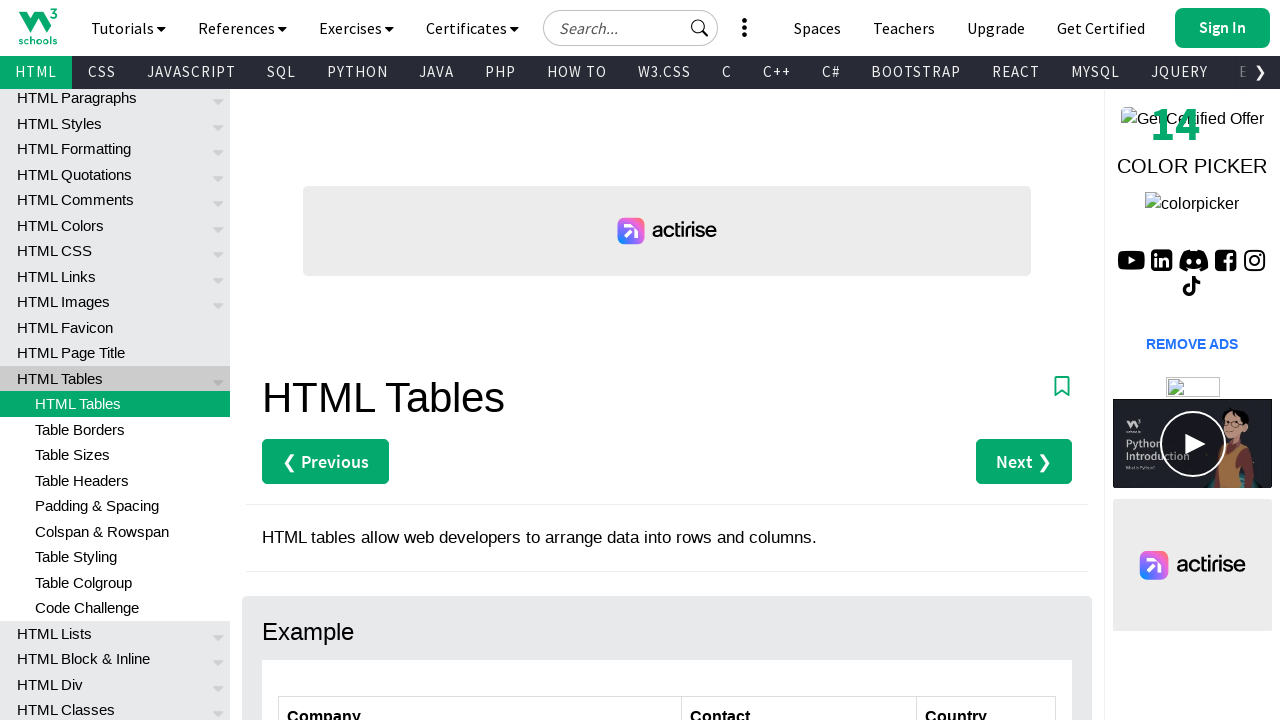

Retrieved all column headers from table
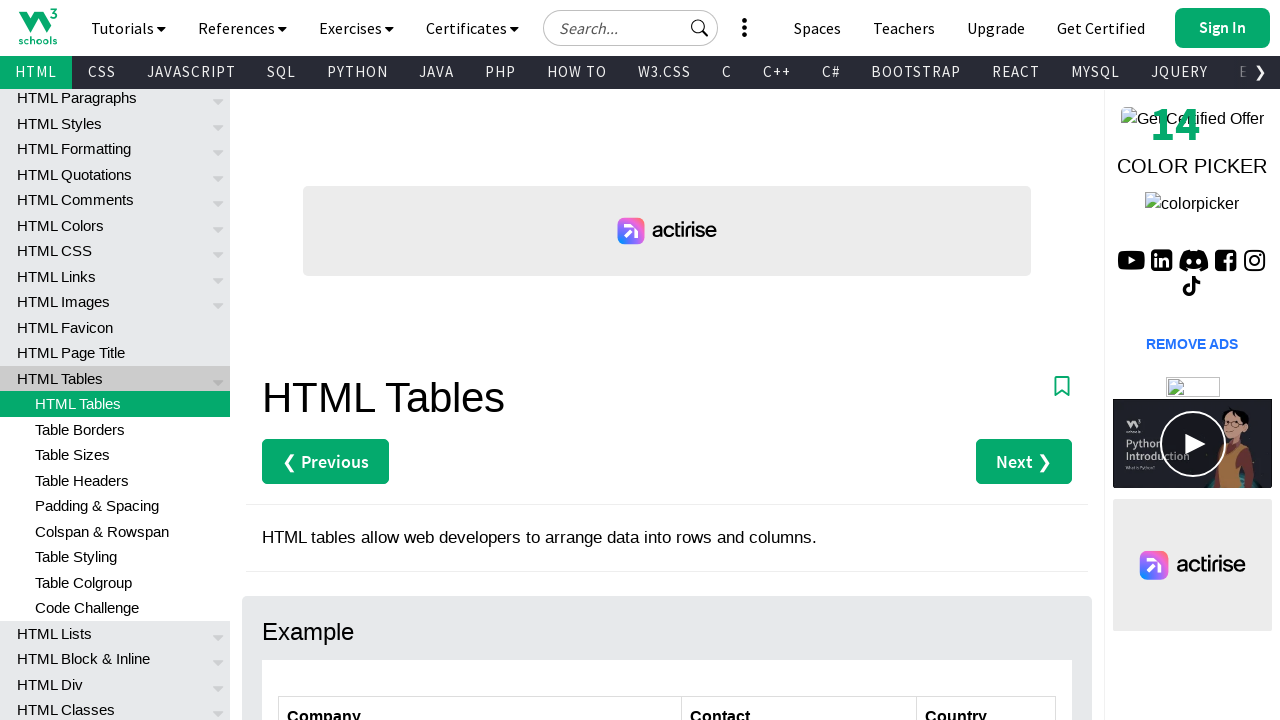

Counted 3 columns in table
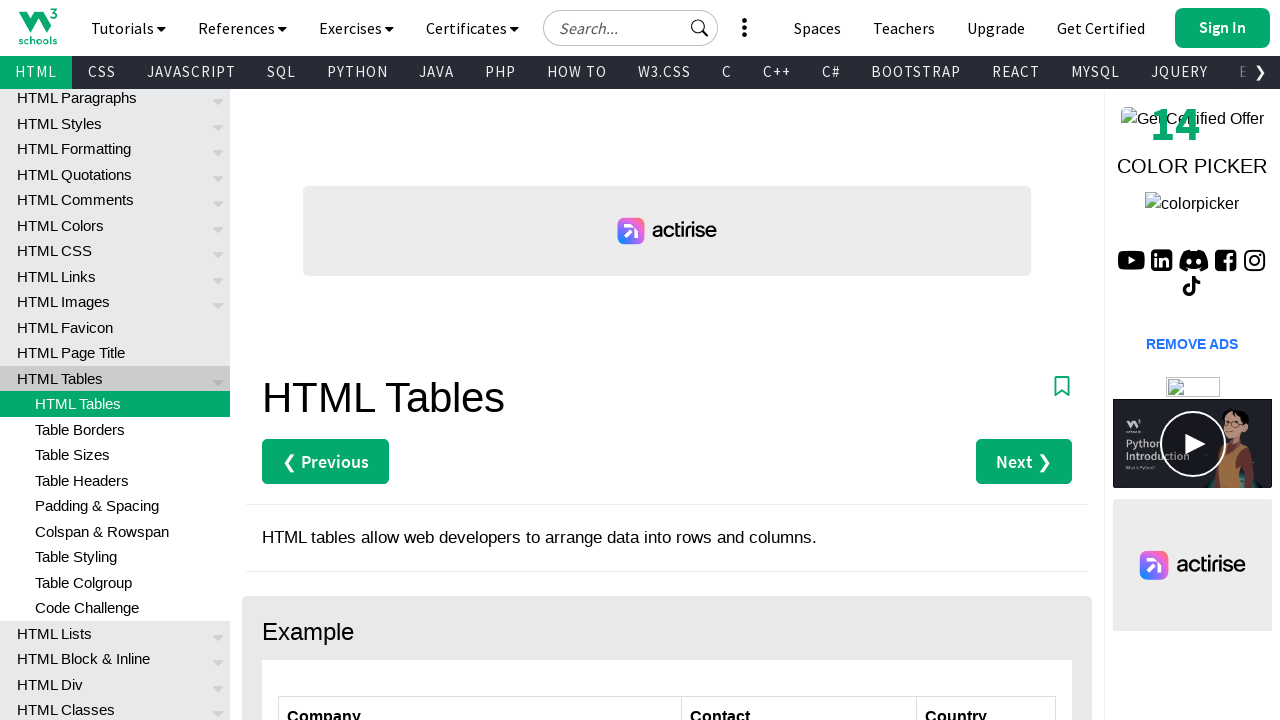

Retrieved content from table cell row 2, column 1: 'Alfreds Futterkiste'
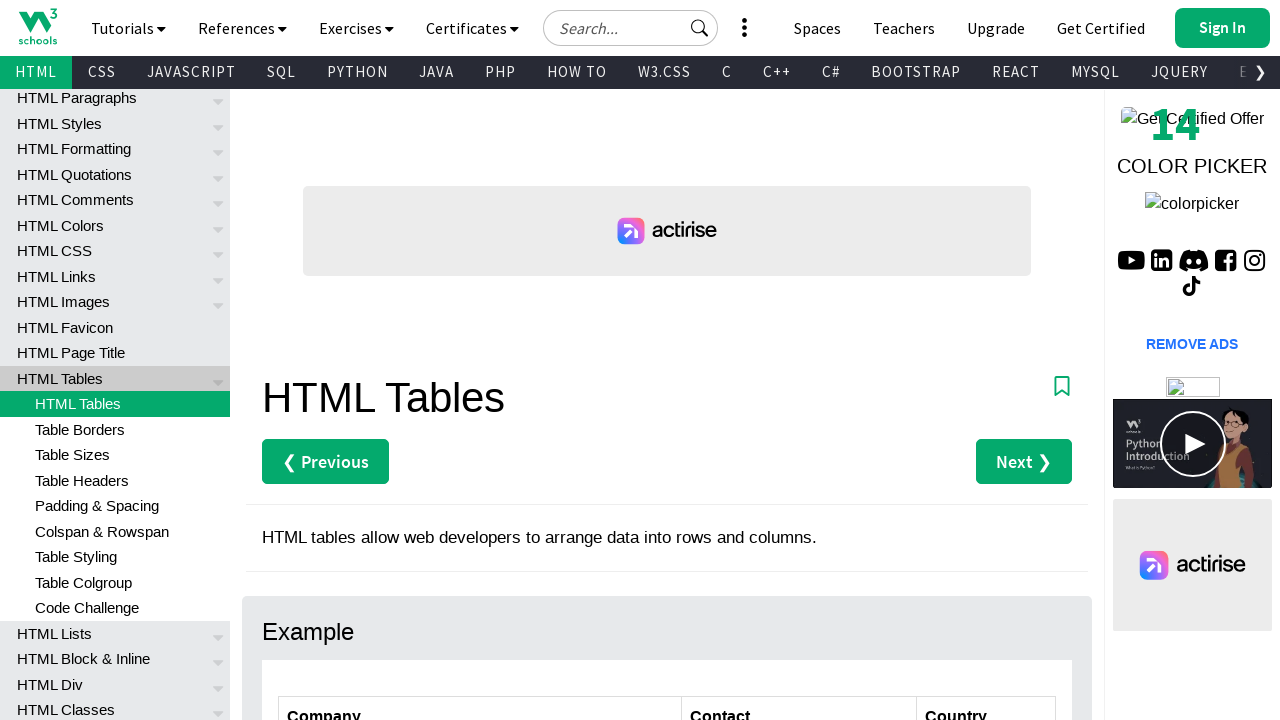

Verified table cell row 2, column 1 contains valid content
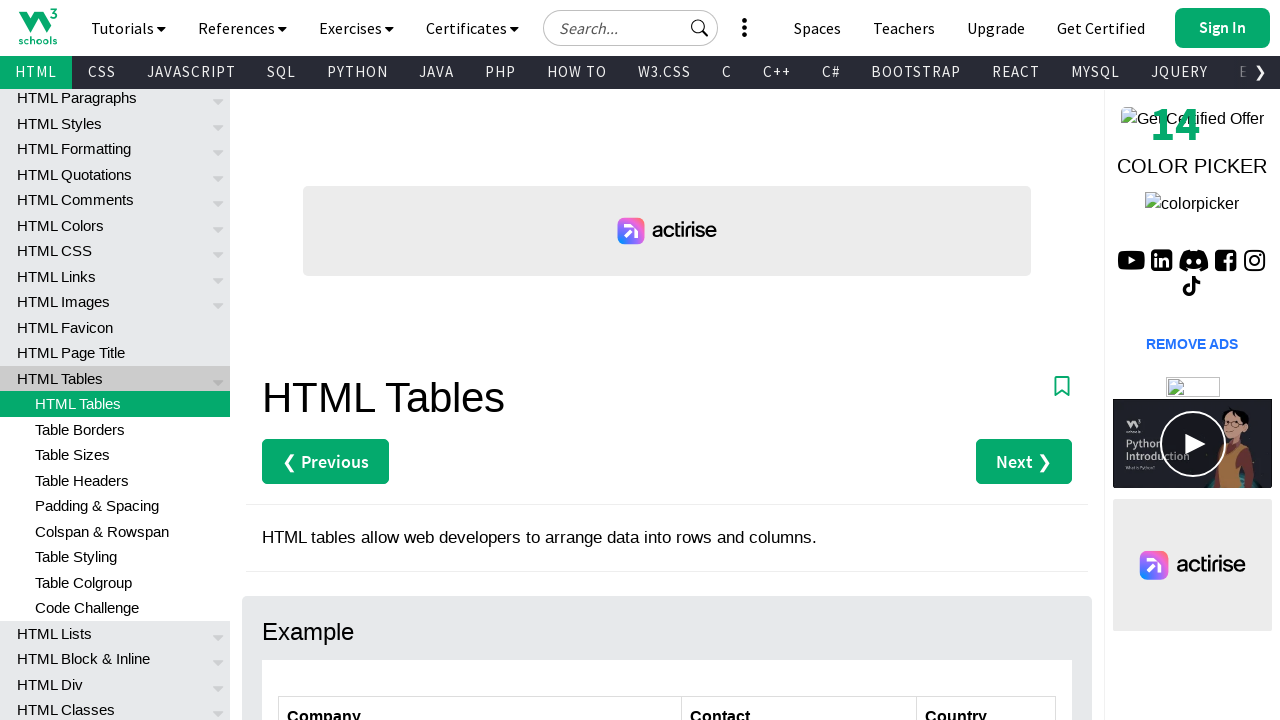

Retrieved content from table cell row 2, column 2: 'Maria Anders'
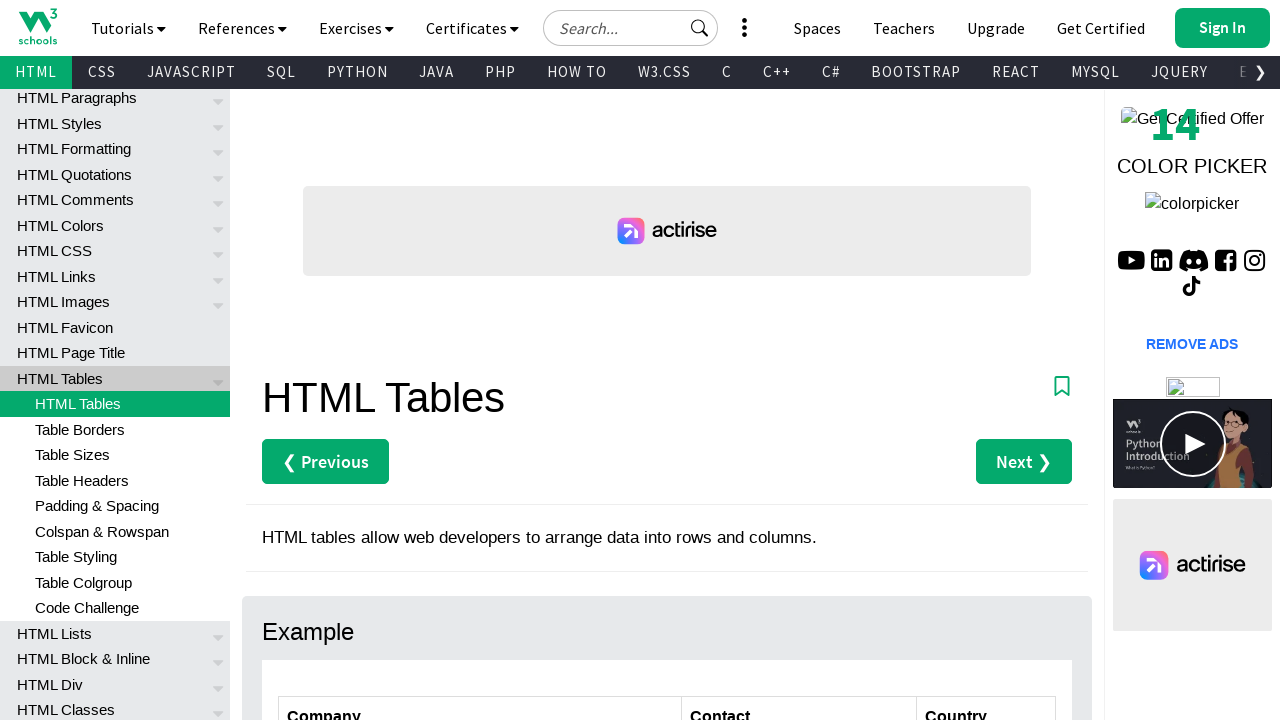

Verified table cell row 2, column 2 contains valid content
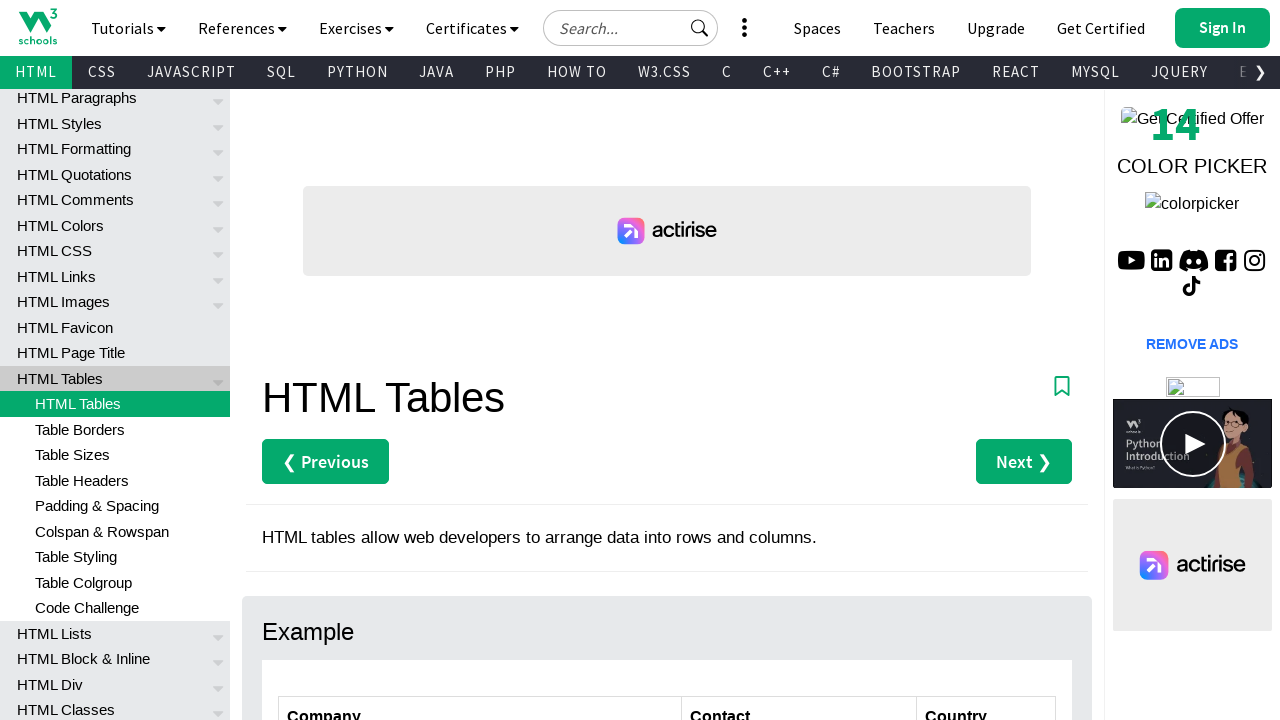

Retrieved content from table cell row 2, column 3: 'Germany'
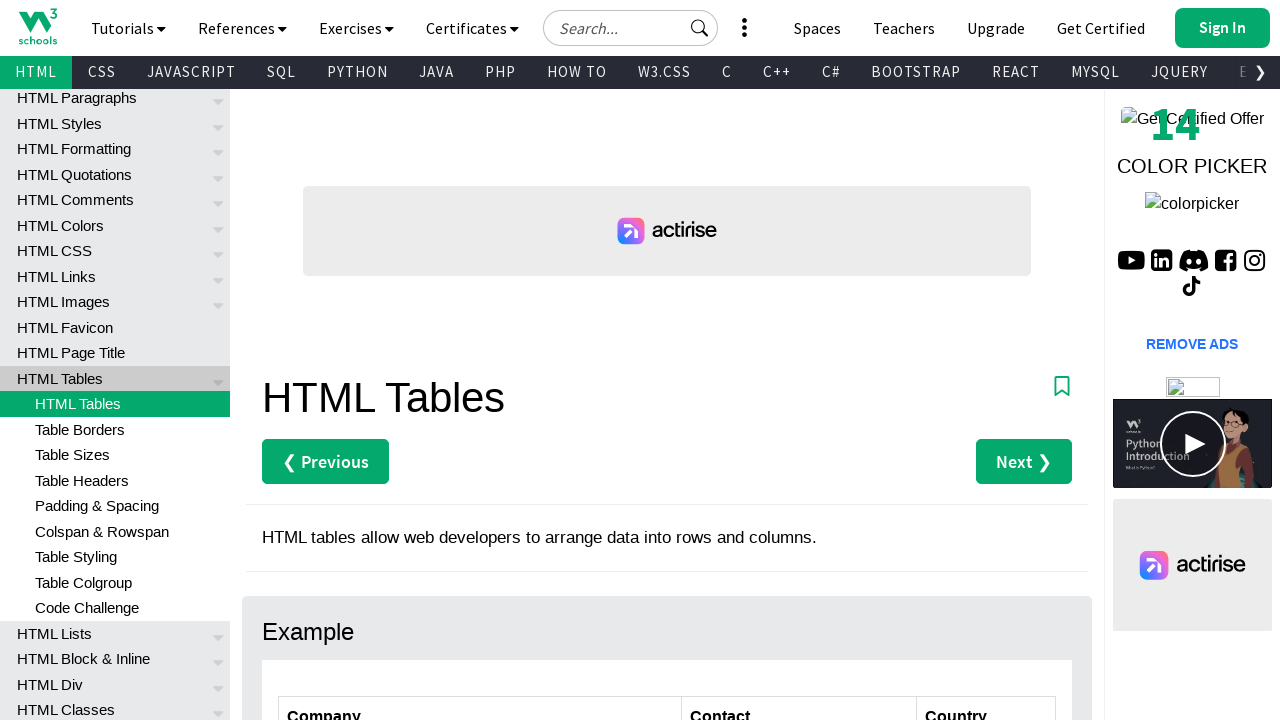

Verified table cell row 2, column 3 contains valid content
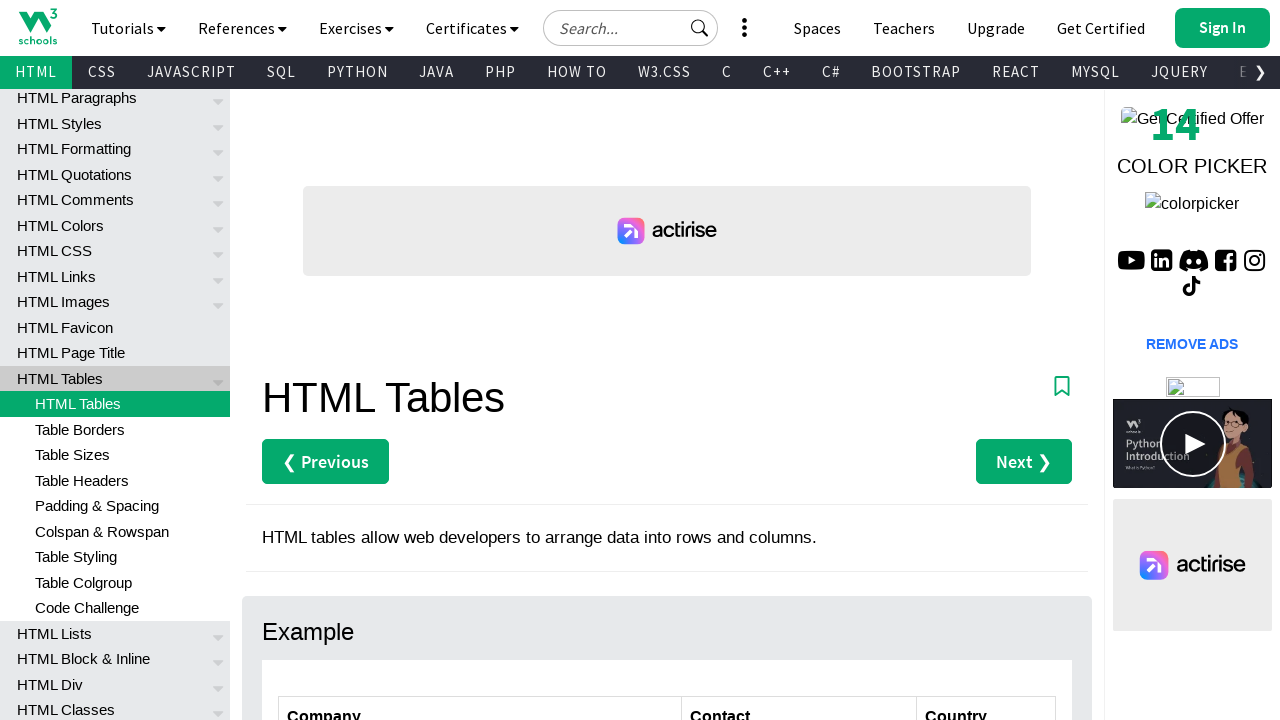

Retrieved content from table cell row 3, column 1: 'Centro comercial Moctezuma'
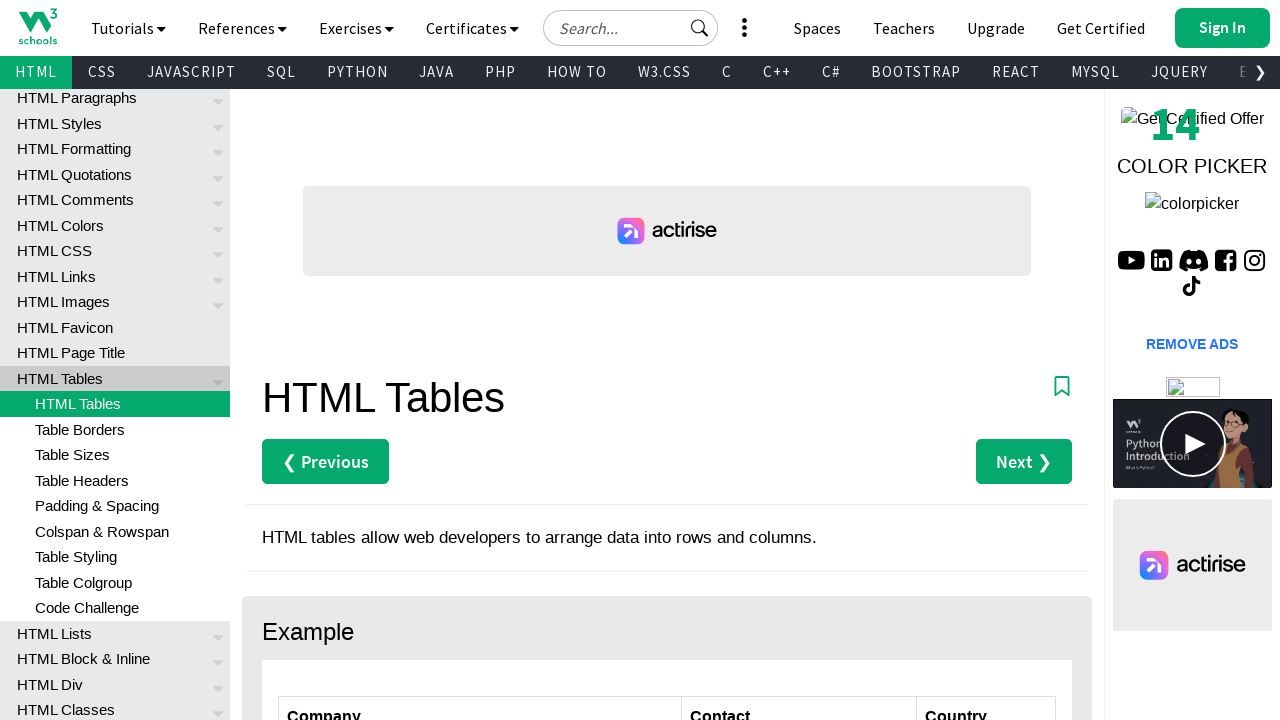

Verified table cell row 3, column 1 contains valid content
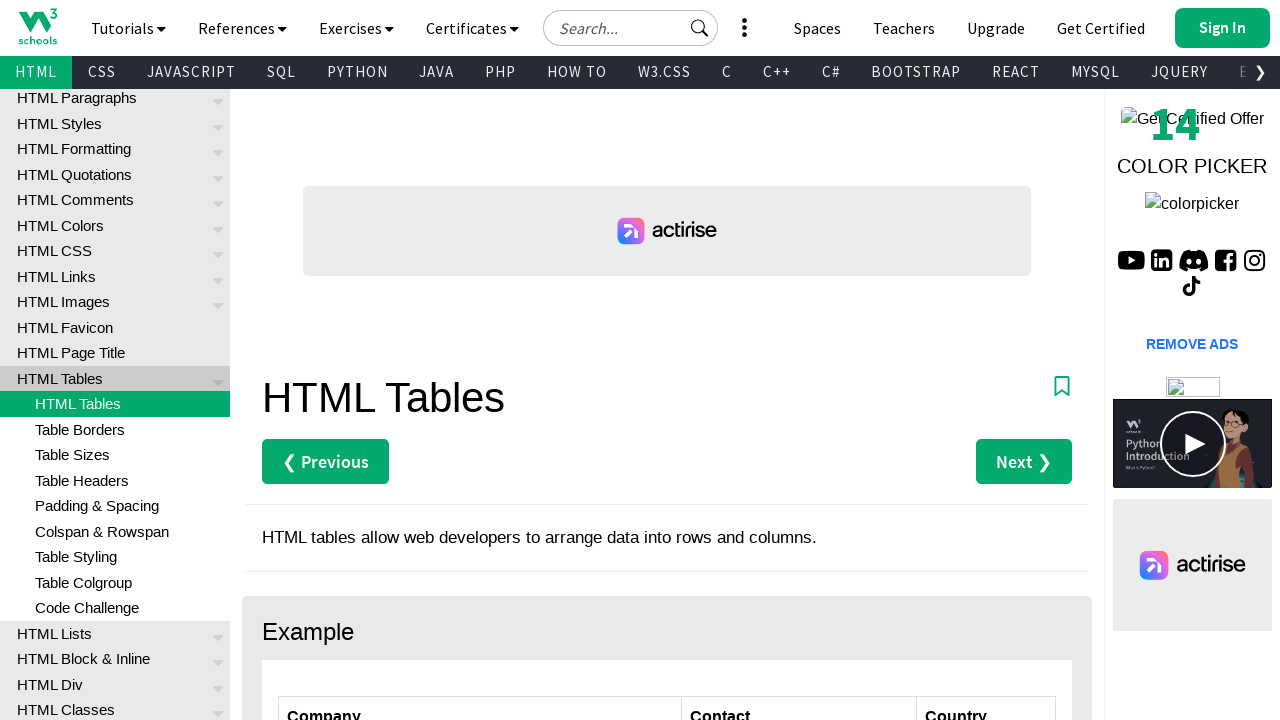

Retrieved content from table cell row 3, column 2: 'Francisco Chang'
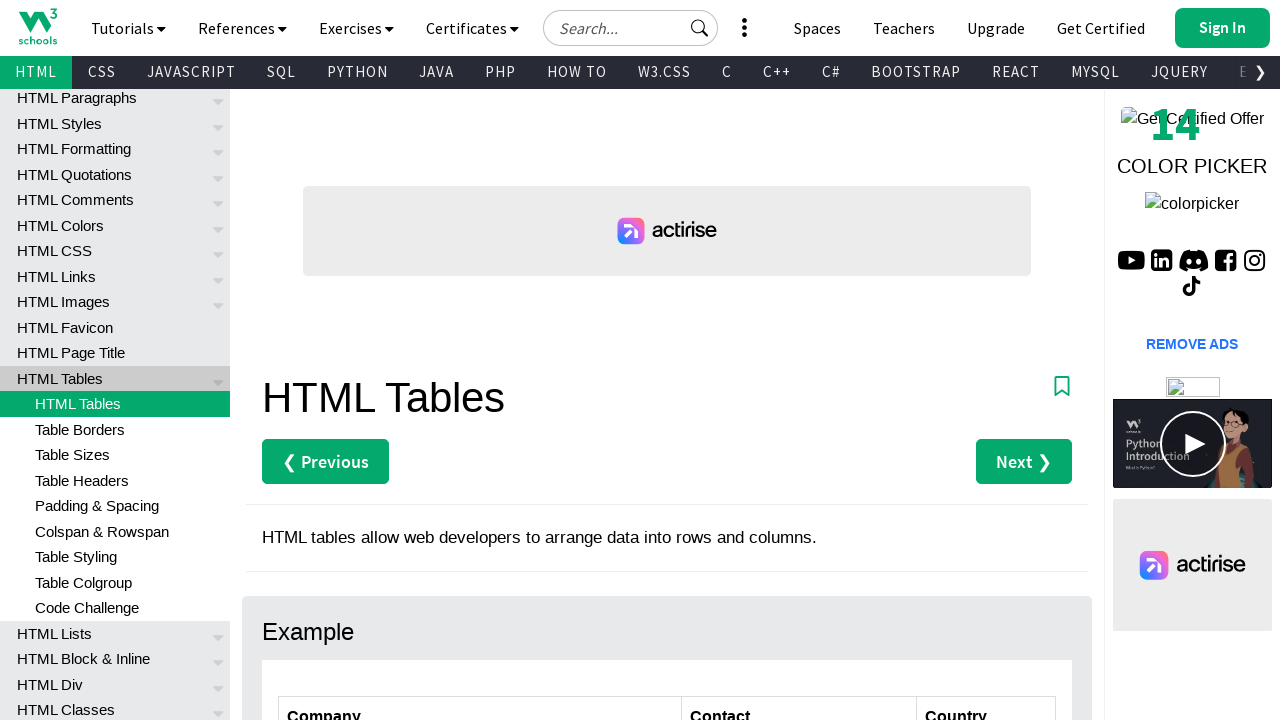

Verified table cell row 3, column 2 contains valid content
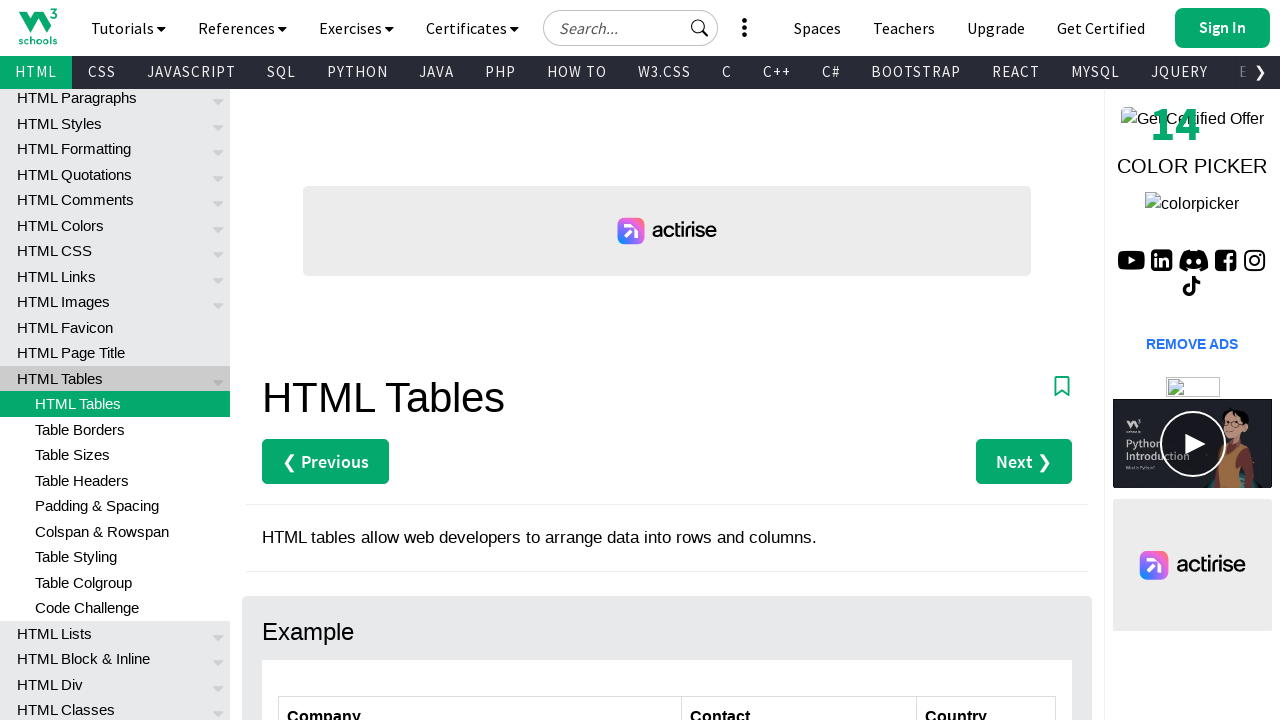

Retrieved content from table cell row 3, column 3: 'Mexico'
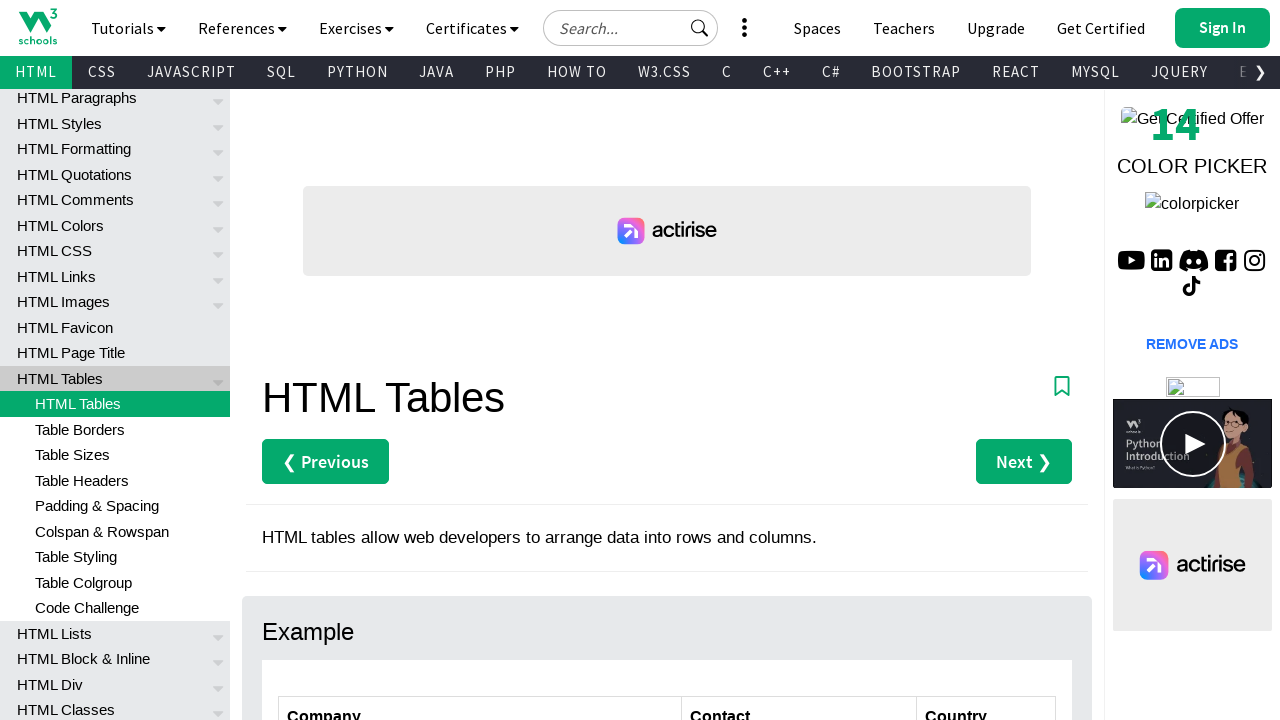

Verified table cell row 3, column 3 contains valid content
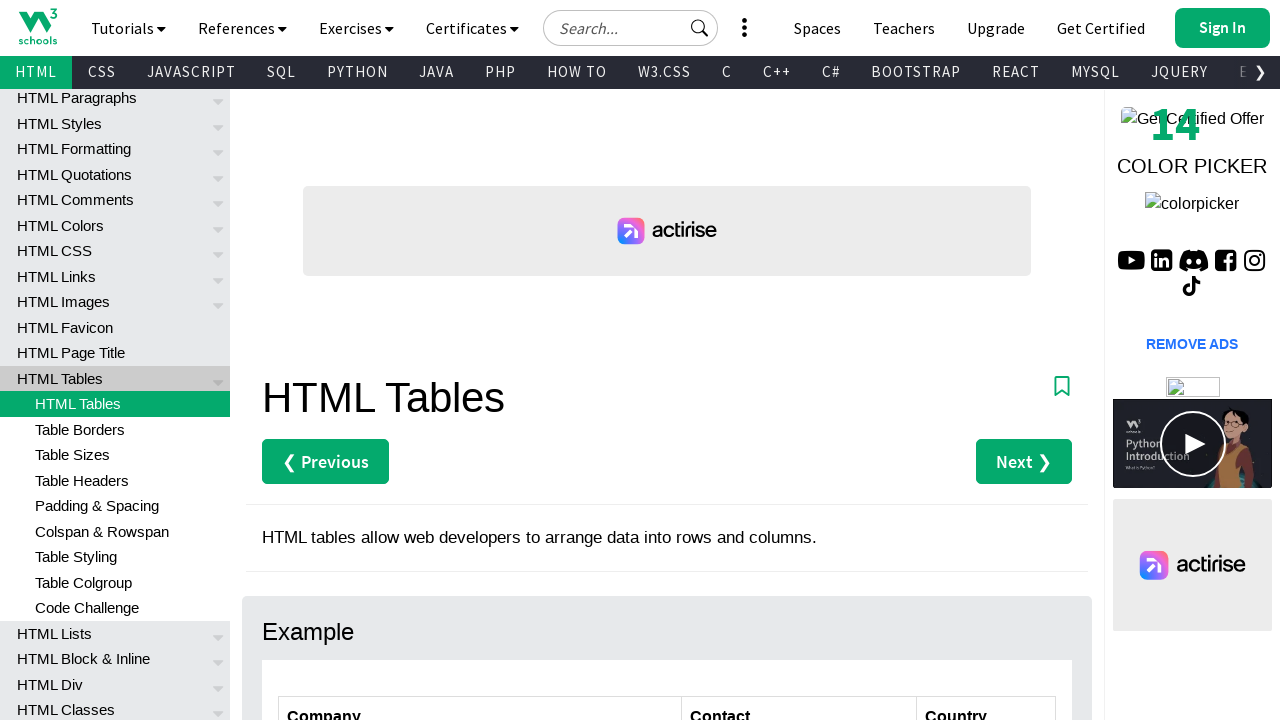

Retrieved content from table cell row 4, column 1: 'Ernst Handel'
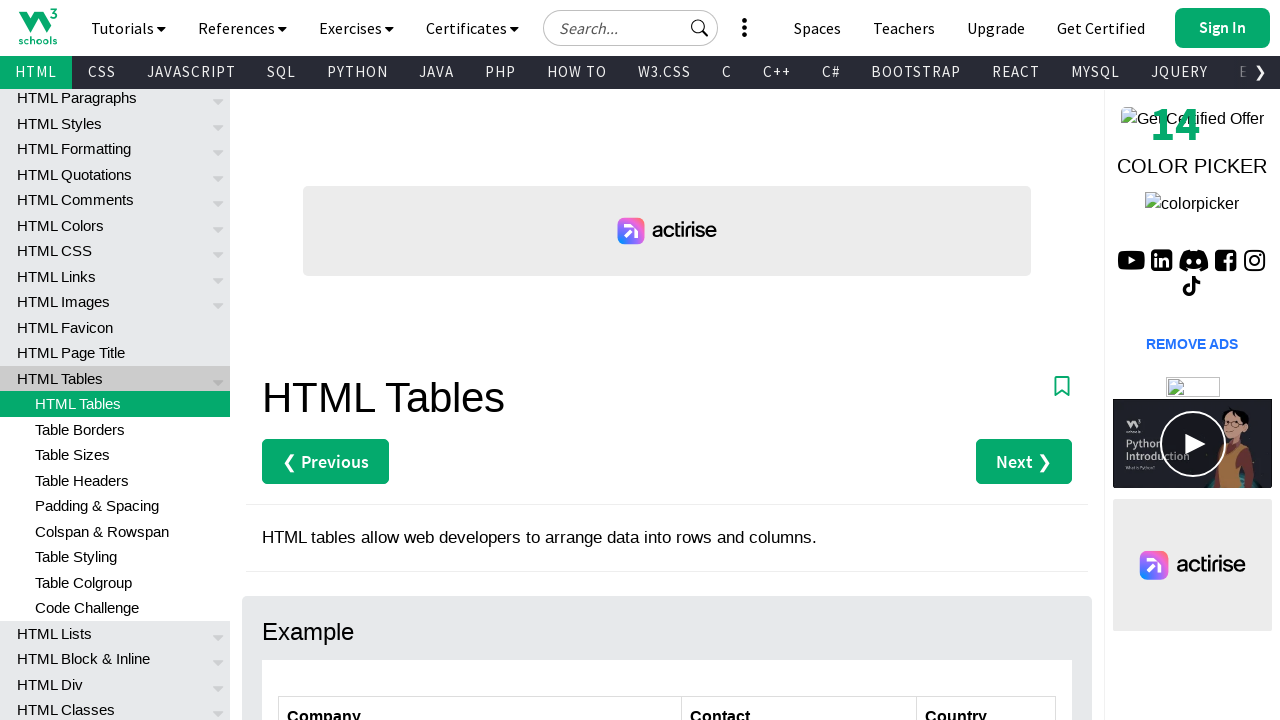

Verified table cell row 4, column 1 contains valid content
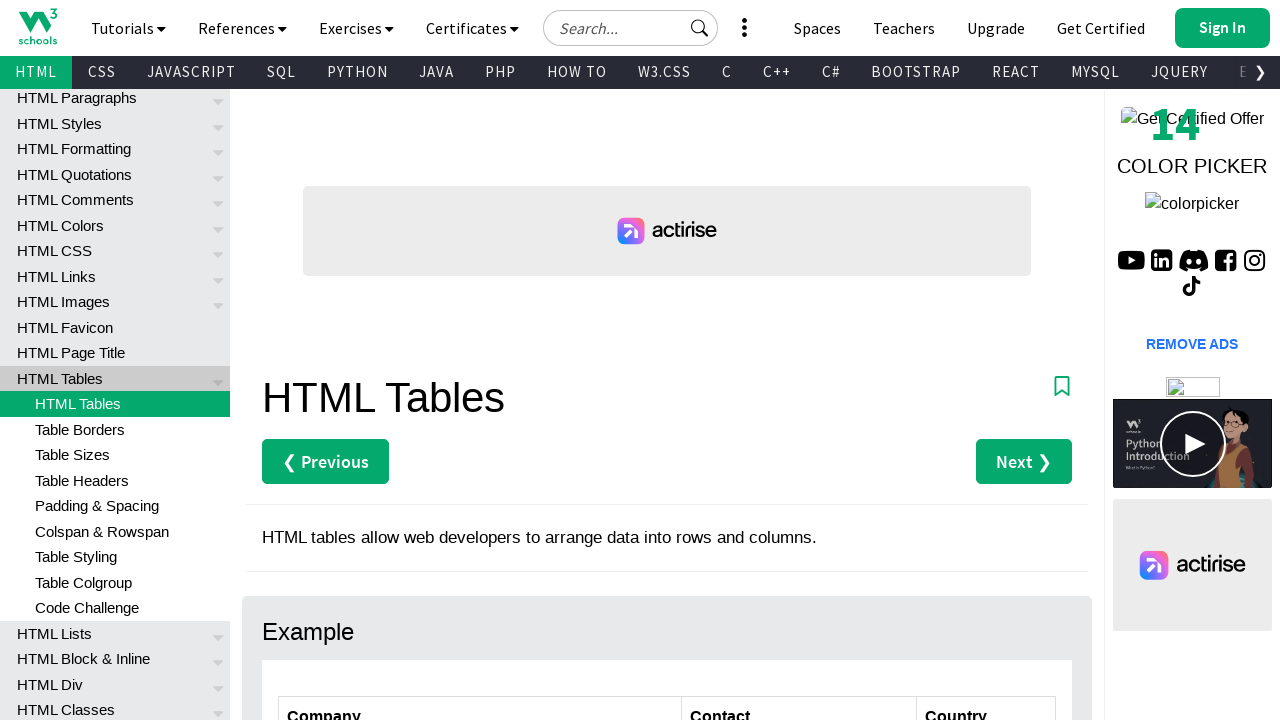

Retrieved content from table cell row 4, column 2: 'Roland Mendel'
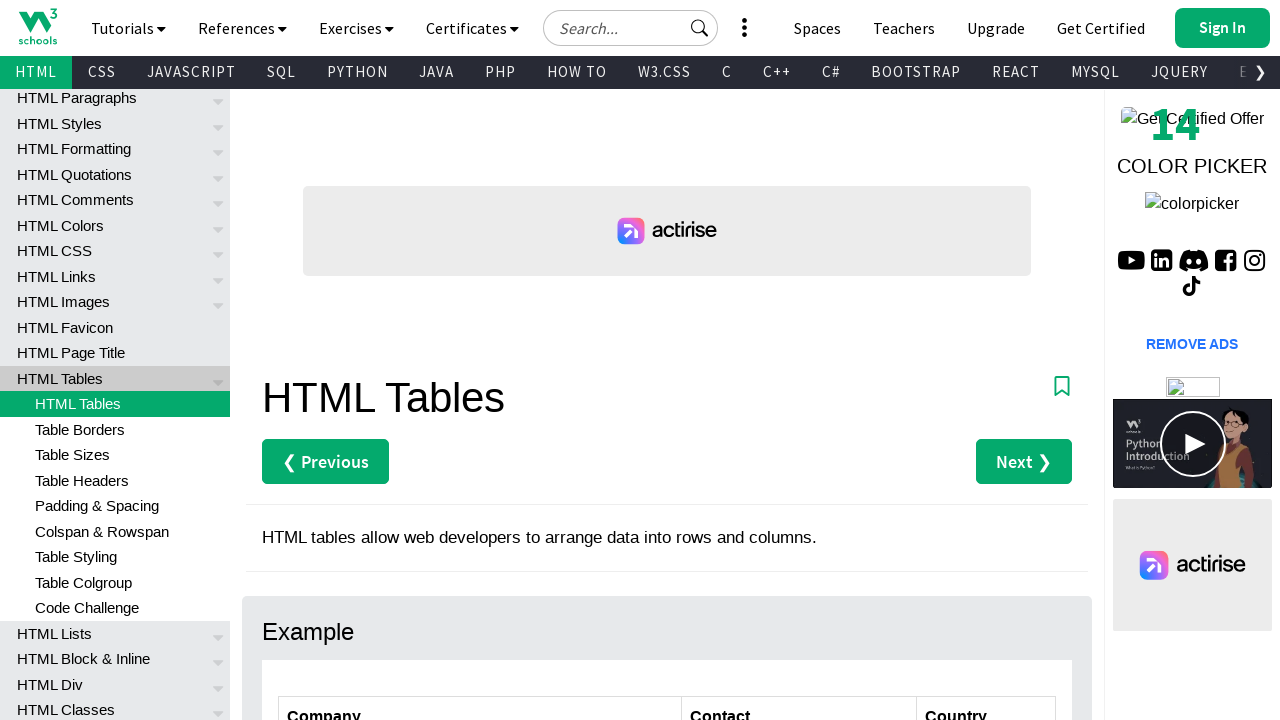

Verified table cell row 4, column 2 contains valid content
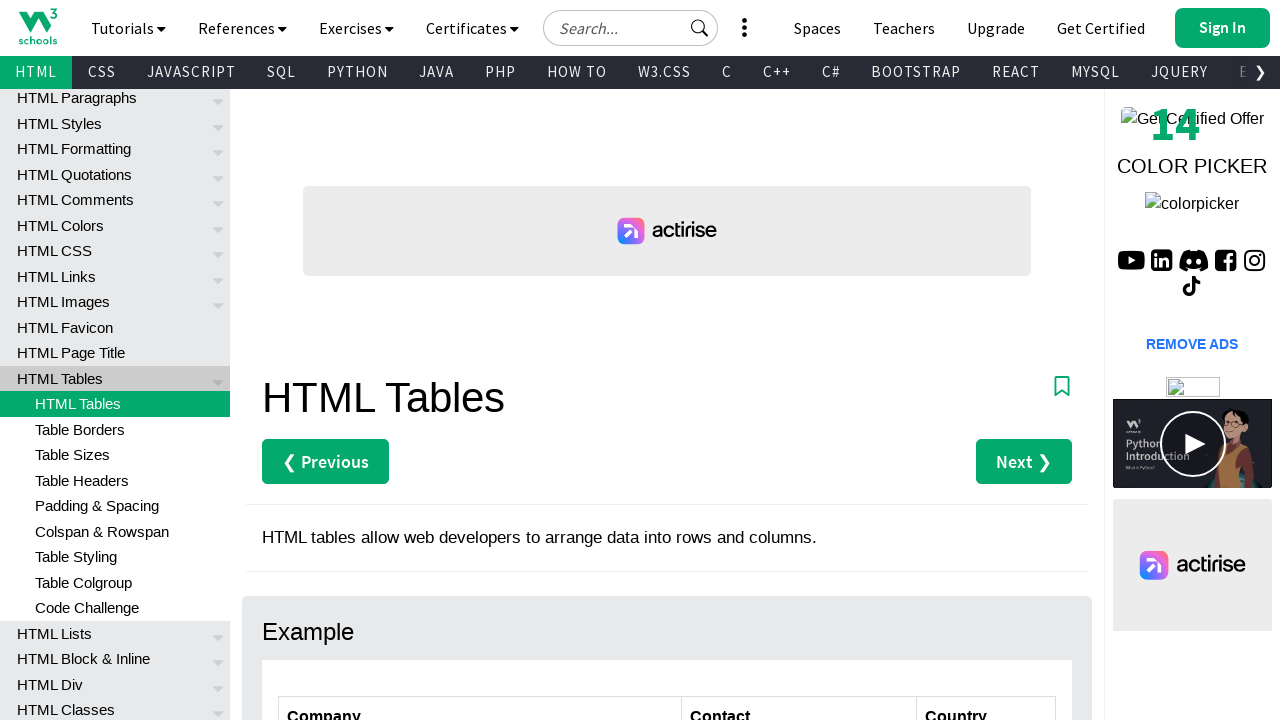

Retrieved content from table cell row 4, column 3: 'Austria'
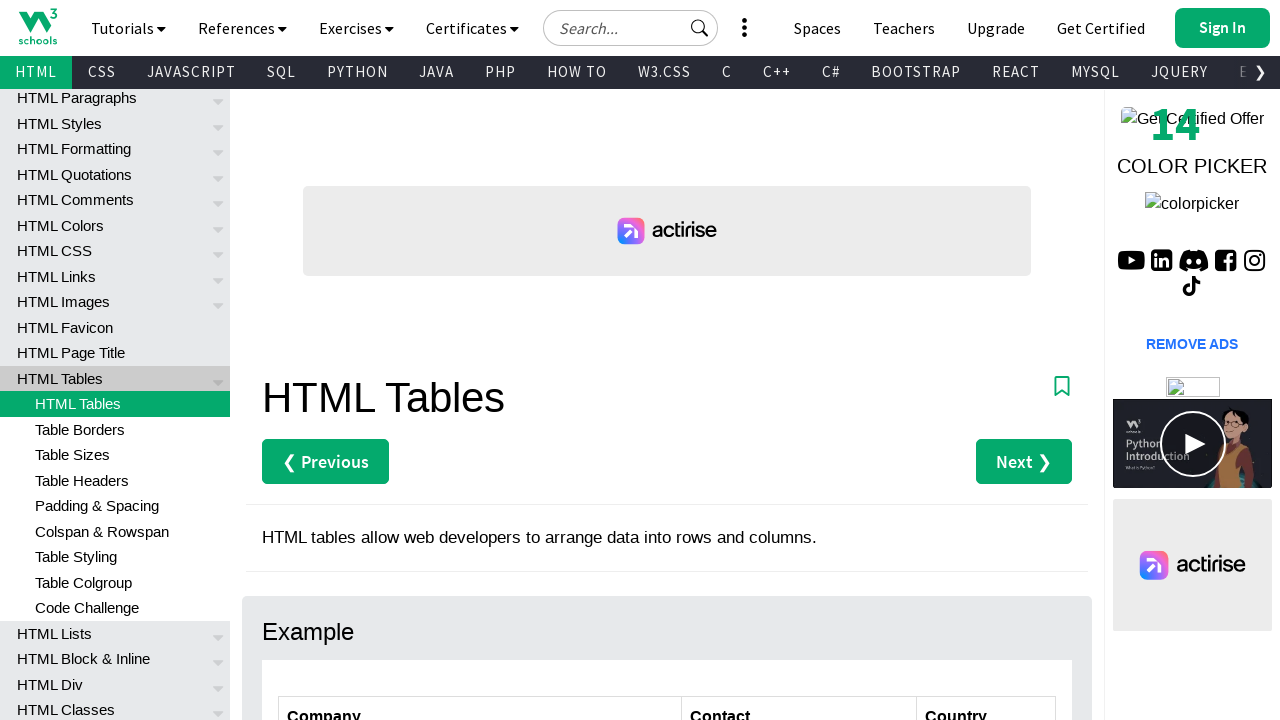

Verified table cell row 4, column 3 contains valid content
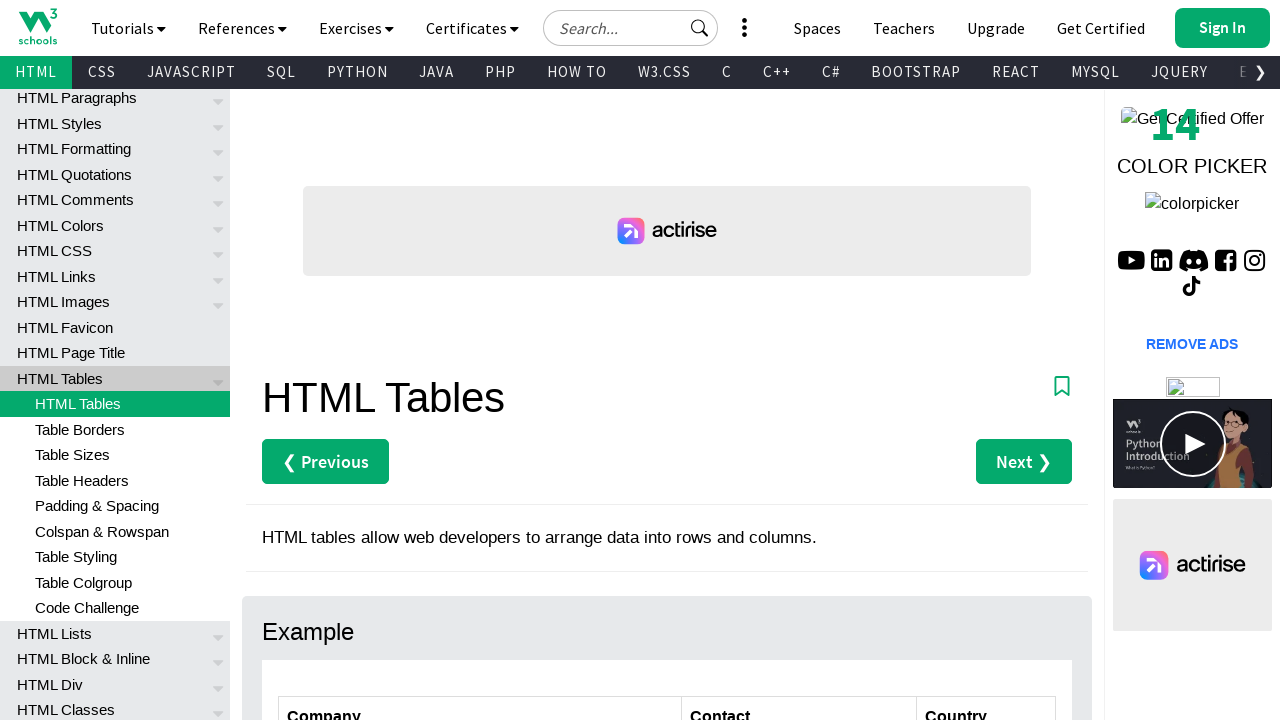

Retrieved content from table cell row 5, column 1: 'Island Trading'
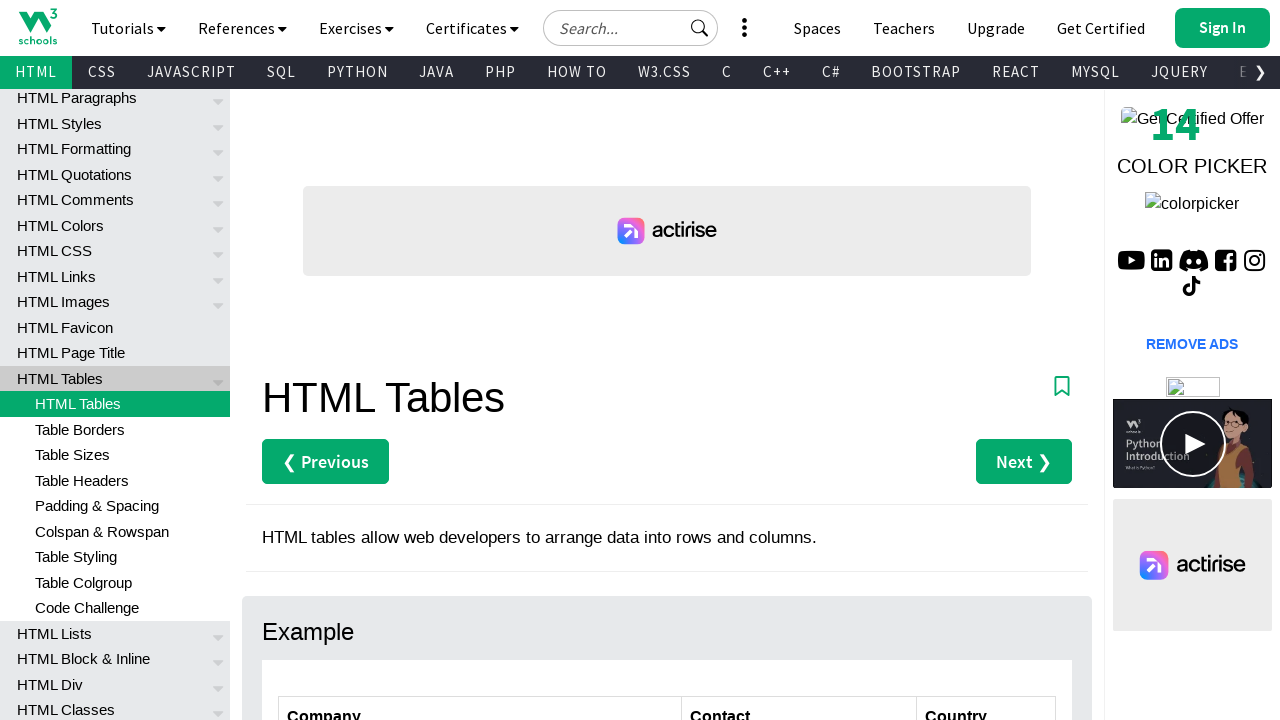

Verified table cell row 5, column 1 contains valid content
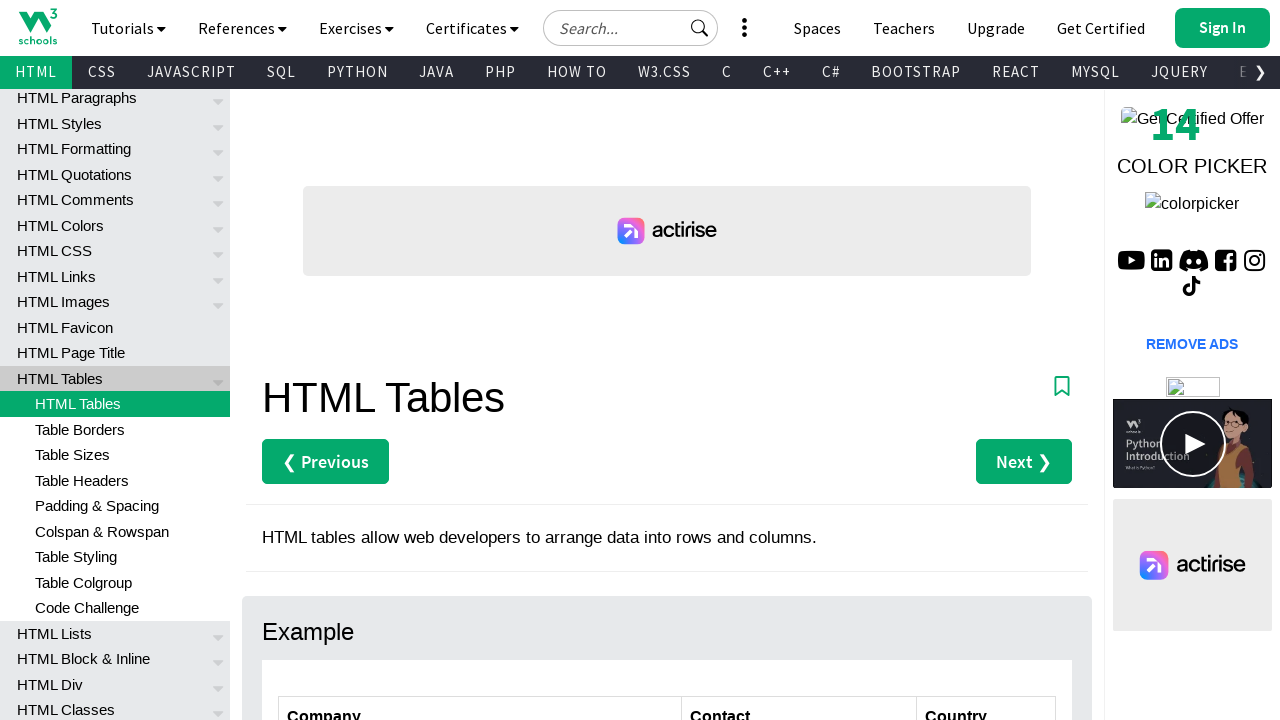

Retrieved content from table cell row 5, column 2: 'Helen Bennett'
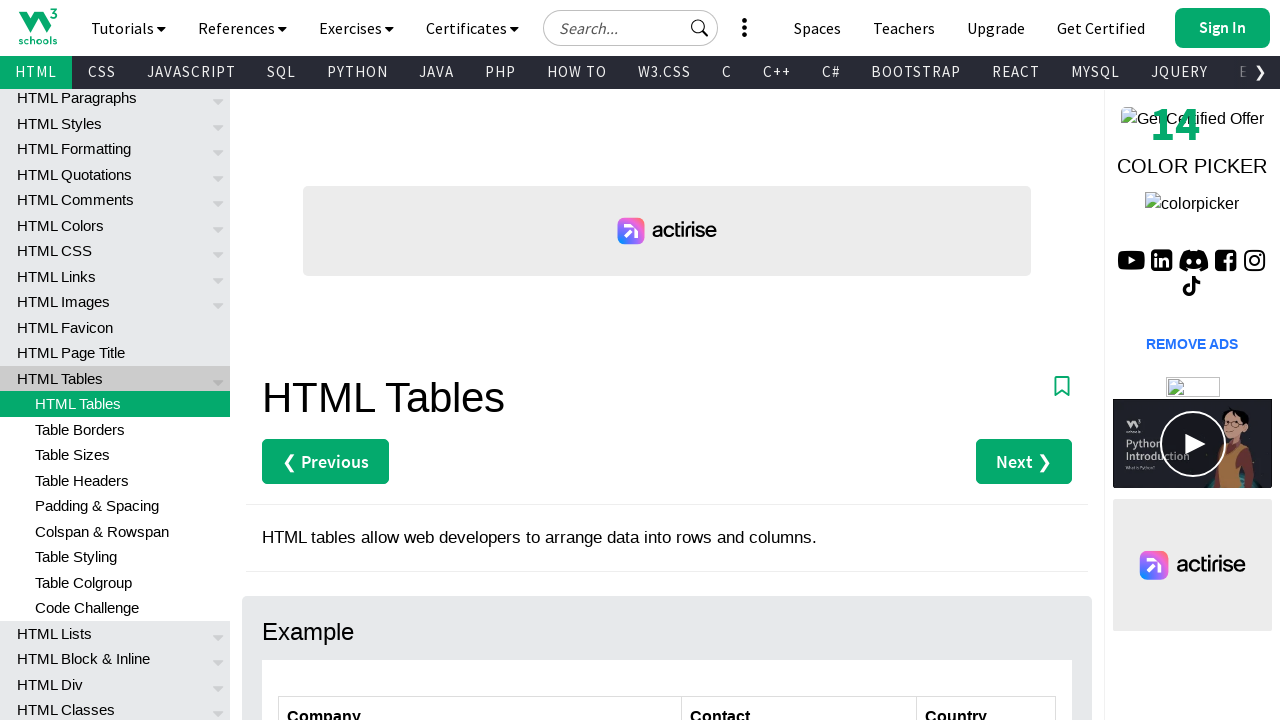

Verified table cell row 5, column 2 contains valid content
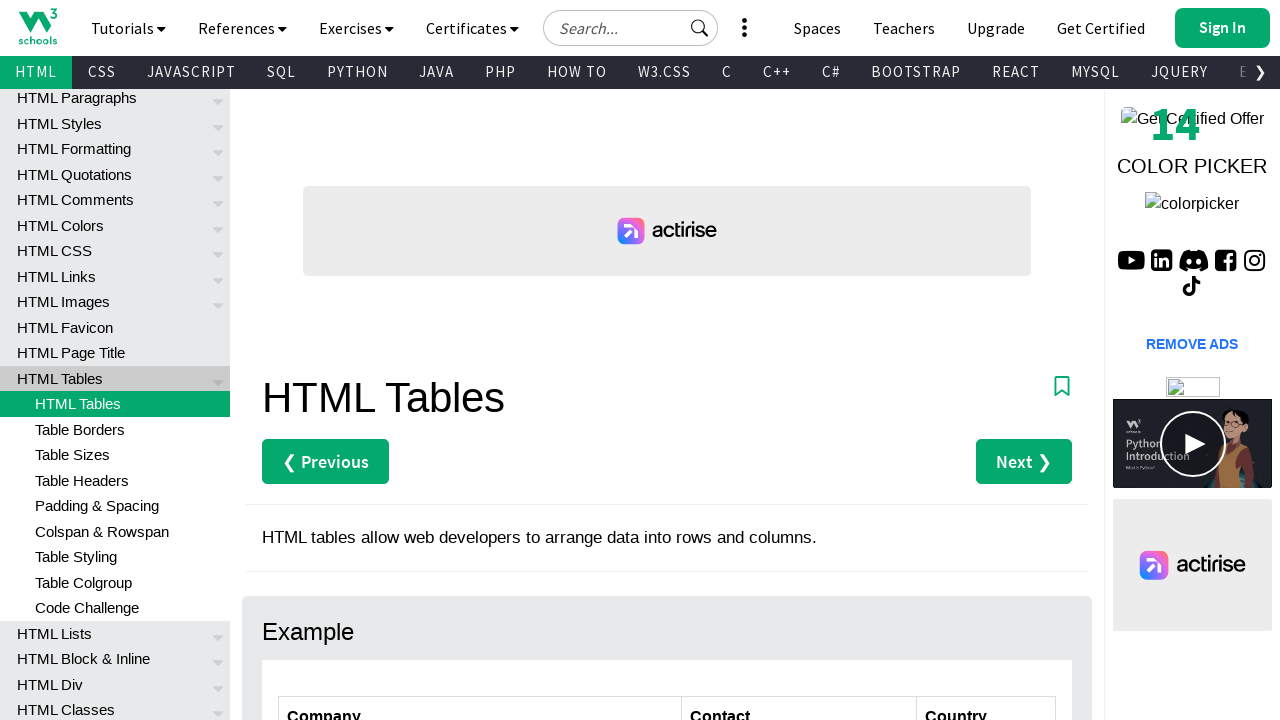

Retrieved content from table cell row 5, column 3: 'UK'
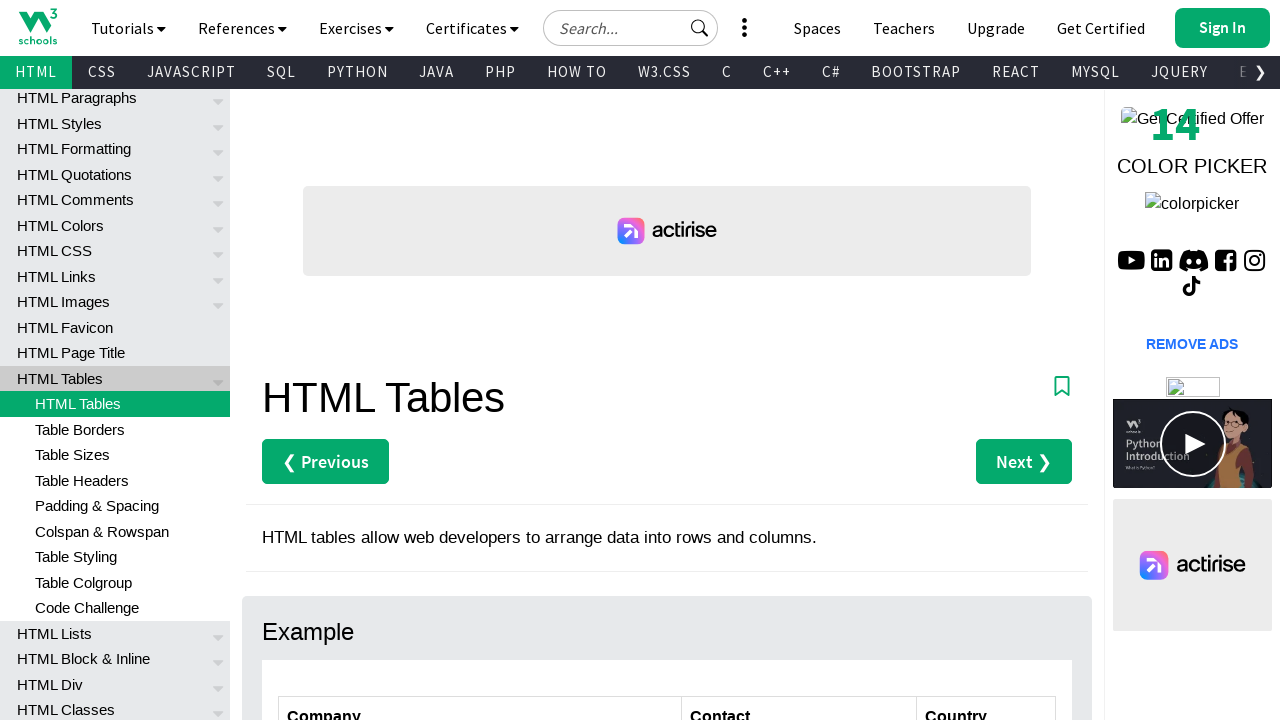

Verified table cell row 5, column 3 contains valid content
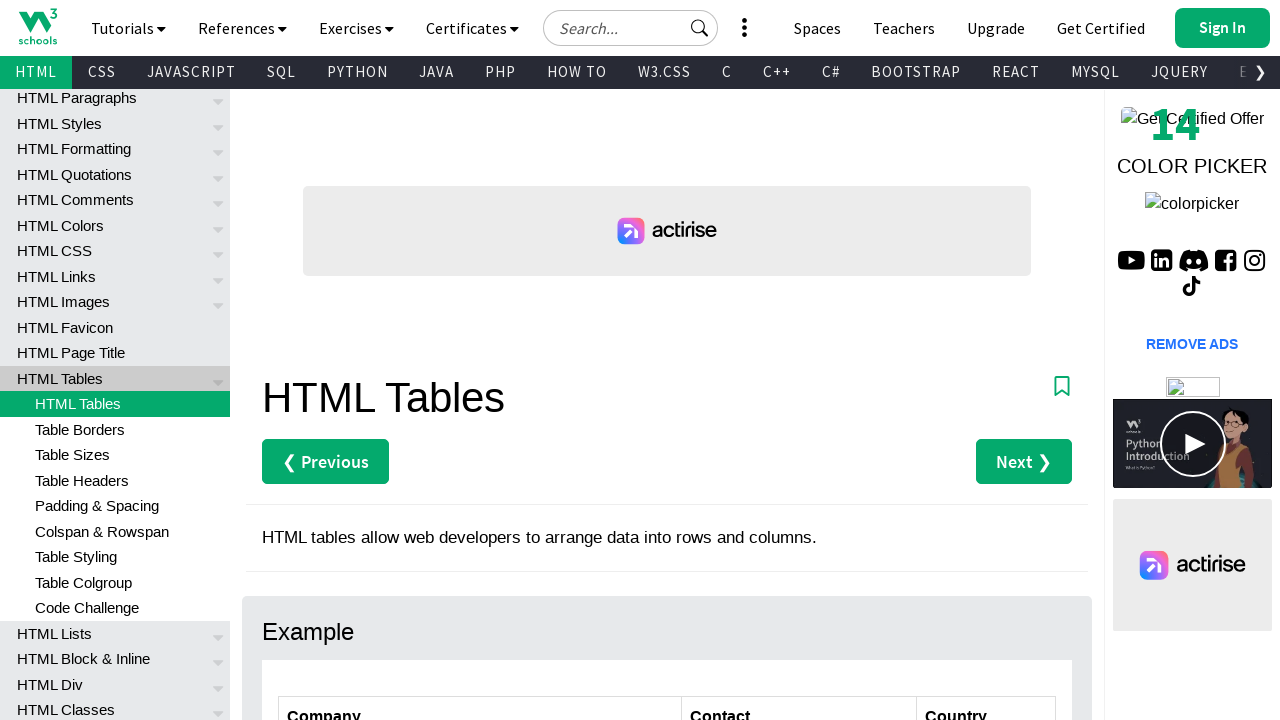

Retrieved content from table cell row 6, column 1: 'Laughing Bacchus Winecellars'
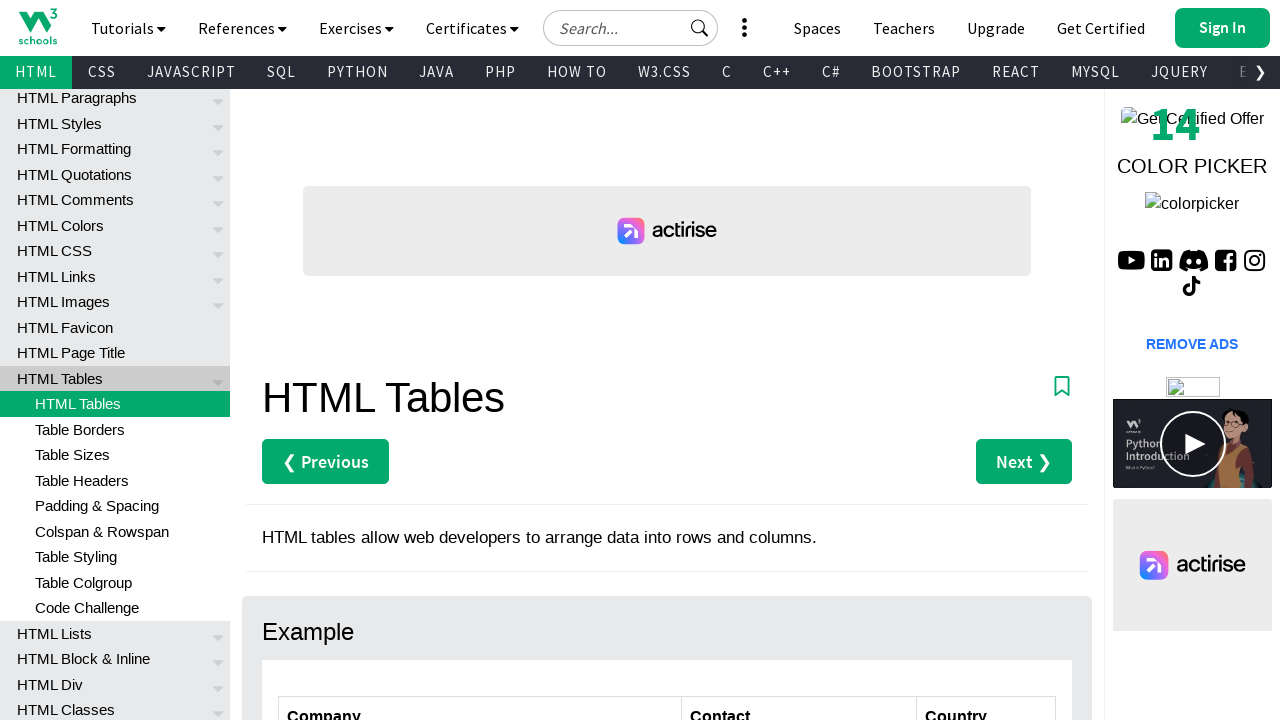

Verified table cell row 6, column 1 contains valid content
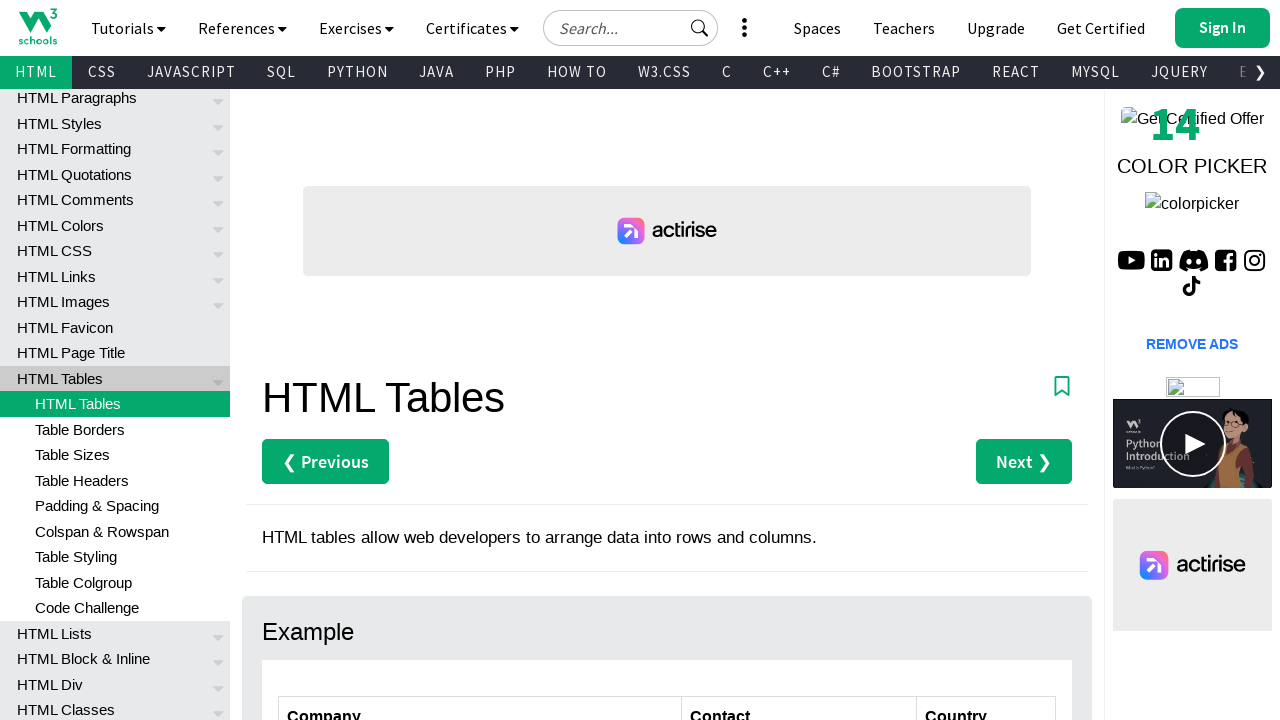

Retrieved content from table cell row 6, column 2: 'Yoshi Tannamuri'
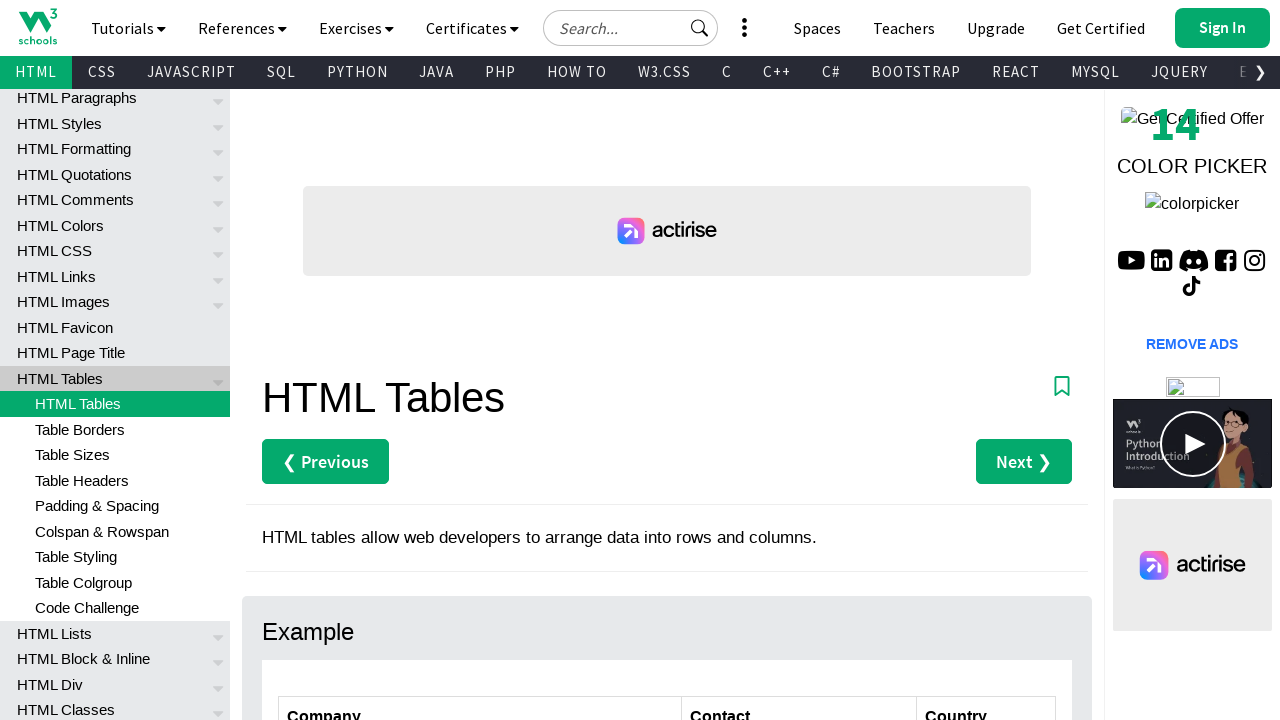

Verified table cell row 6, column 2 contains valid content
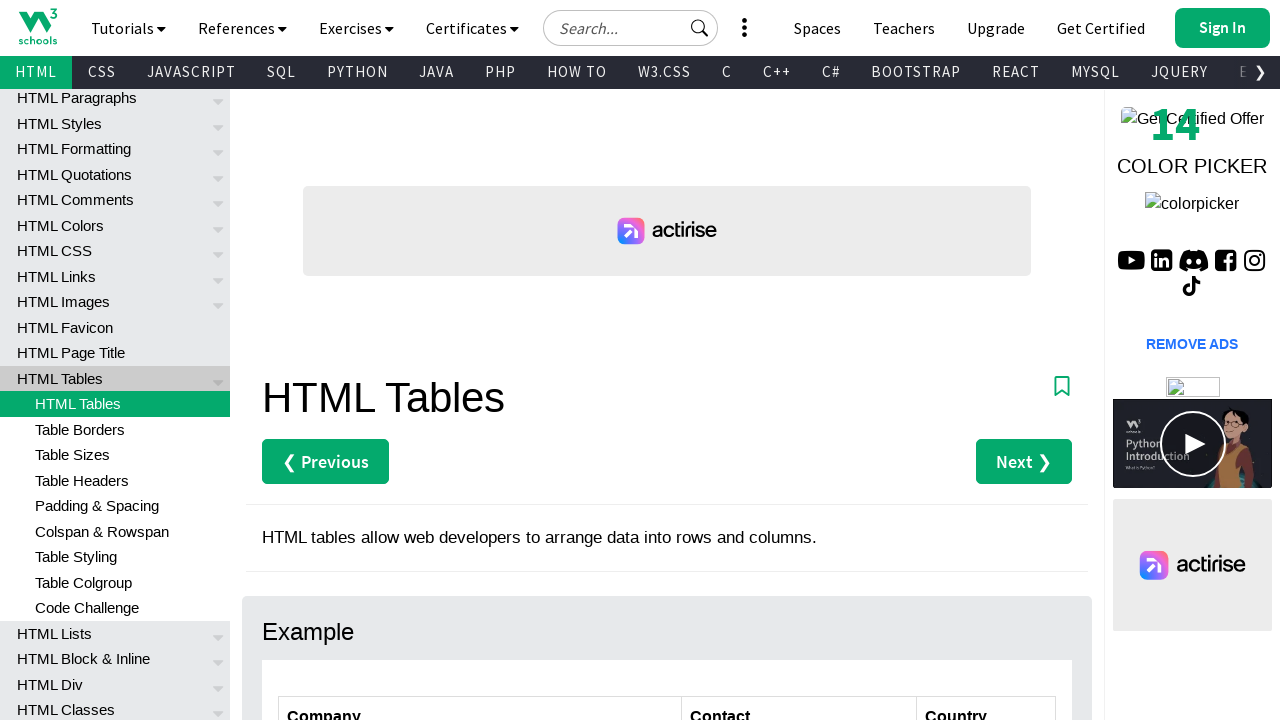

Retrieved content from table cell row 6, column 3: 'Canada'
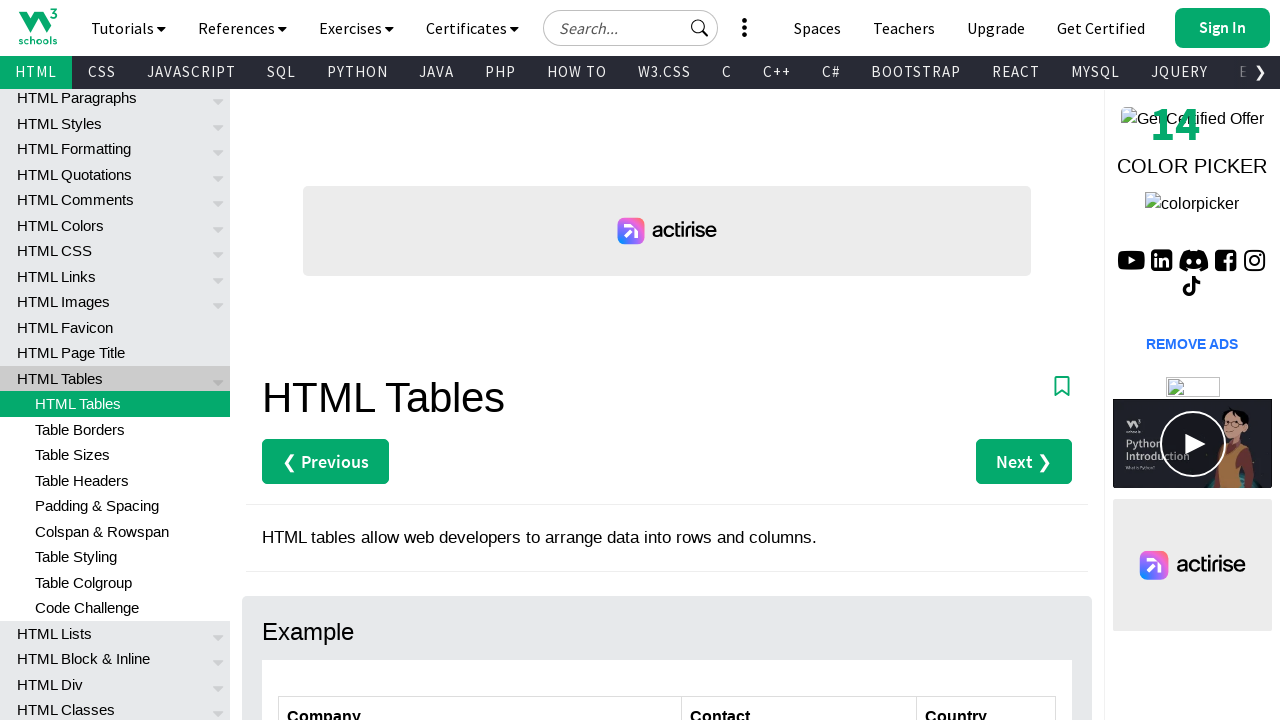

Verified table cell row 6, column 3 contains valid content
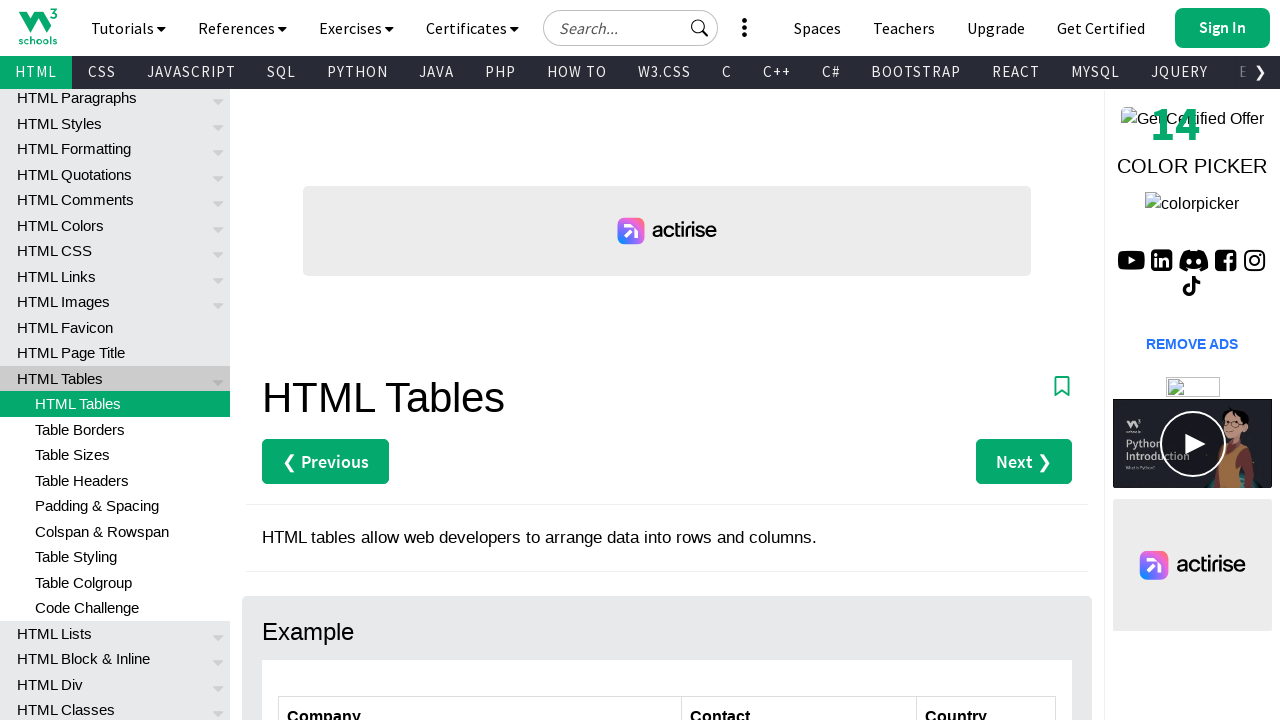

Retrieved content from table cell row 7, column 1: 'Magazzini Alimentari Riuniti'
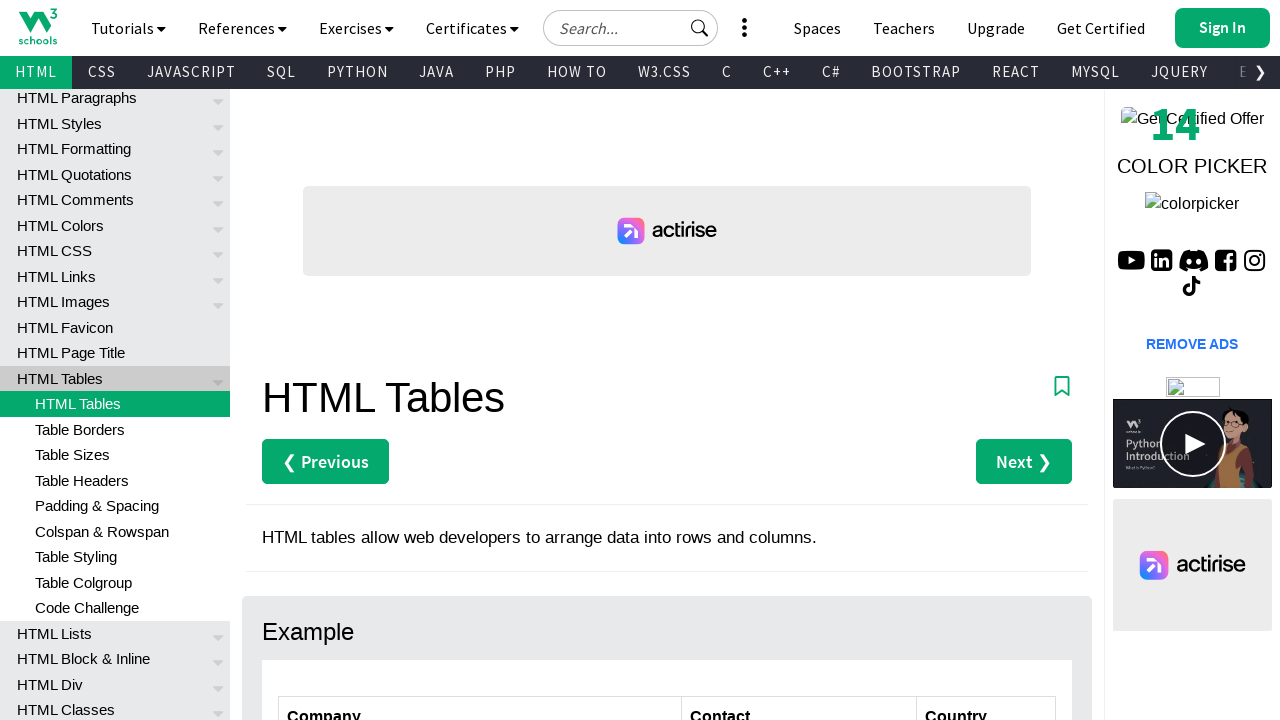

Verified table cell row 7, column 1 contains valid content
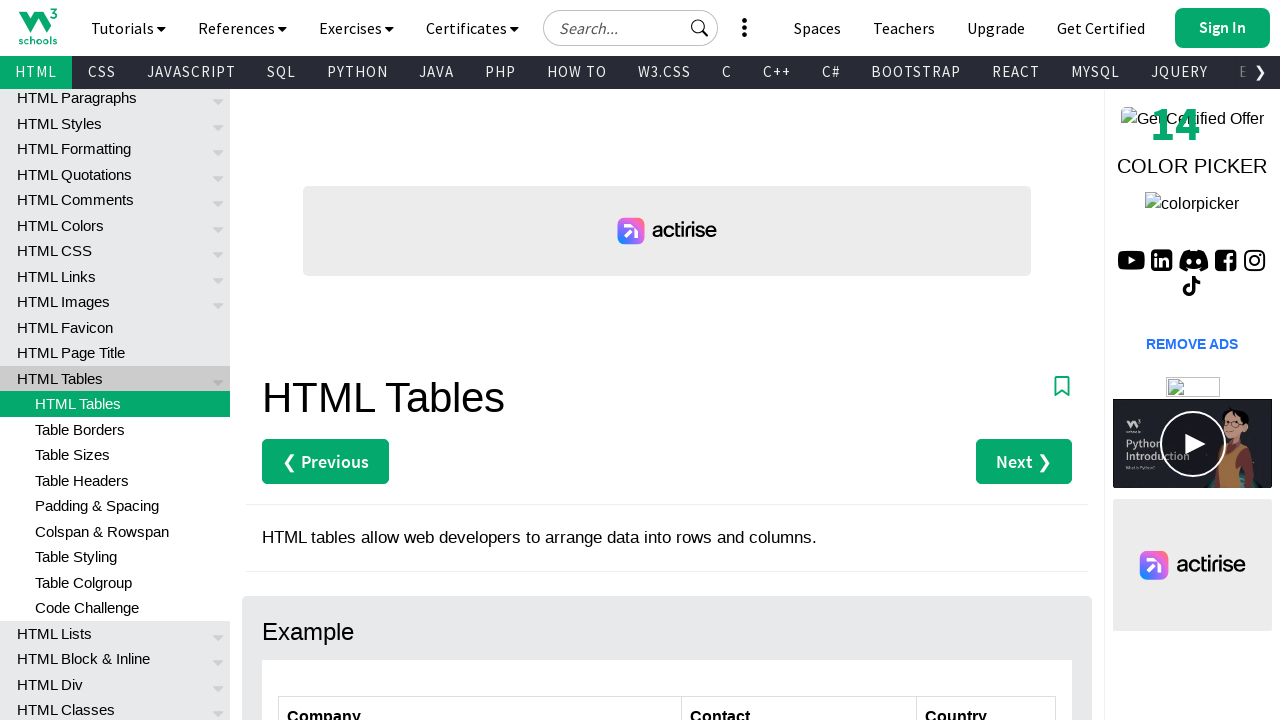

Retrieved content from table cell row 7, column 2: 'Giovanni Rovelli'
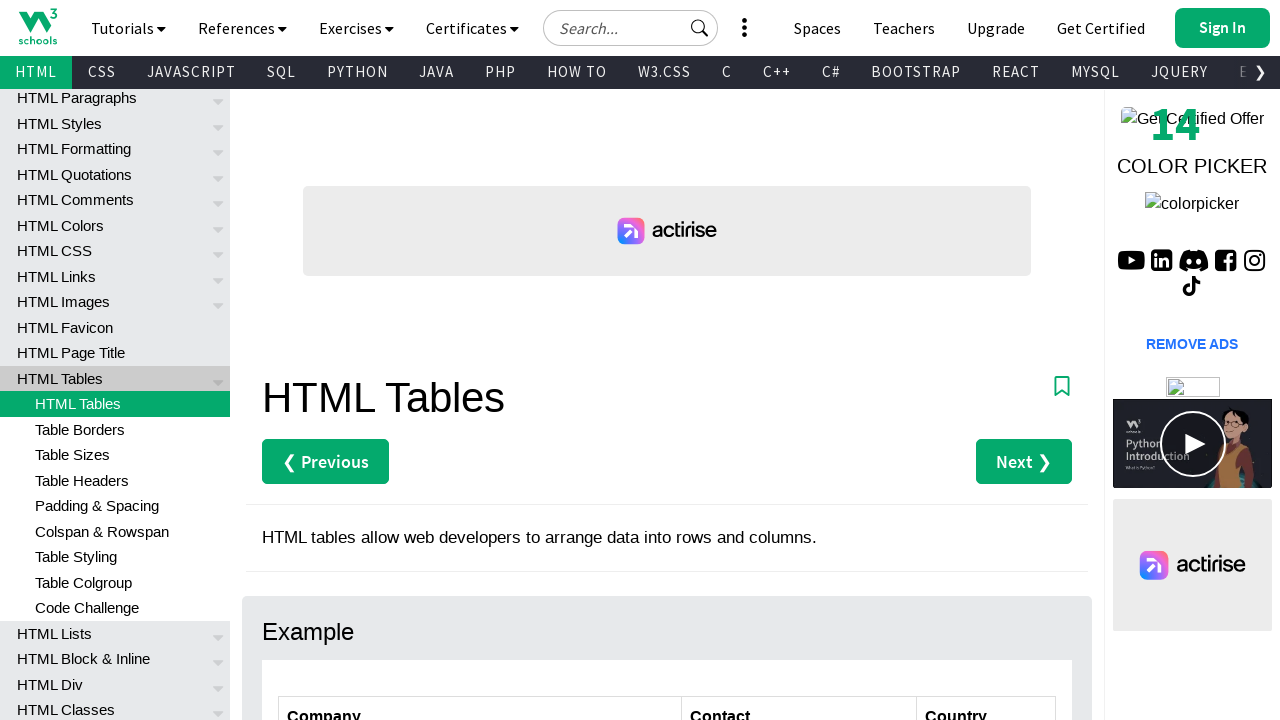

Verified table cell row 7, column 2 contains valid content
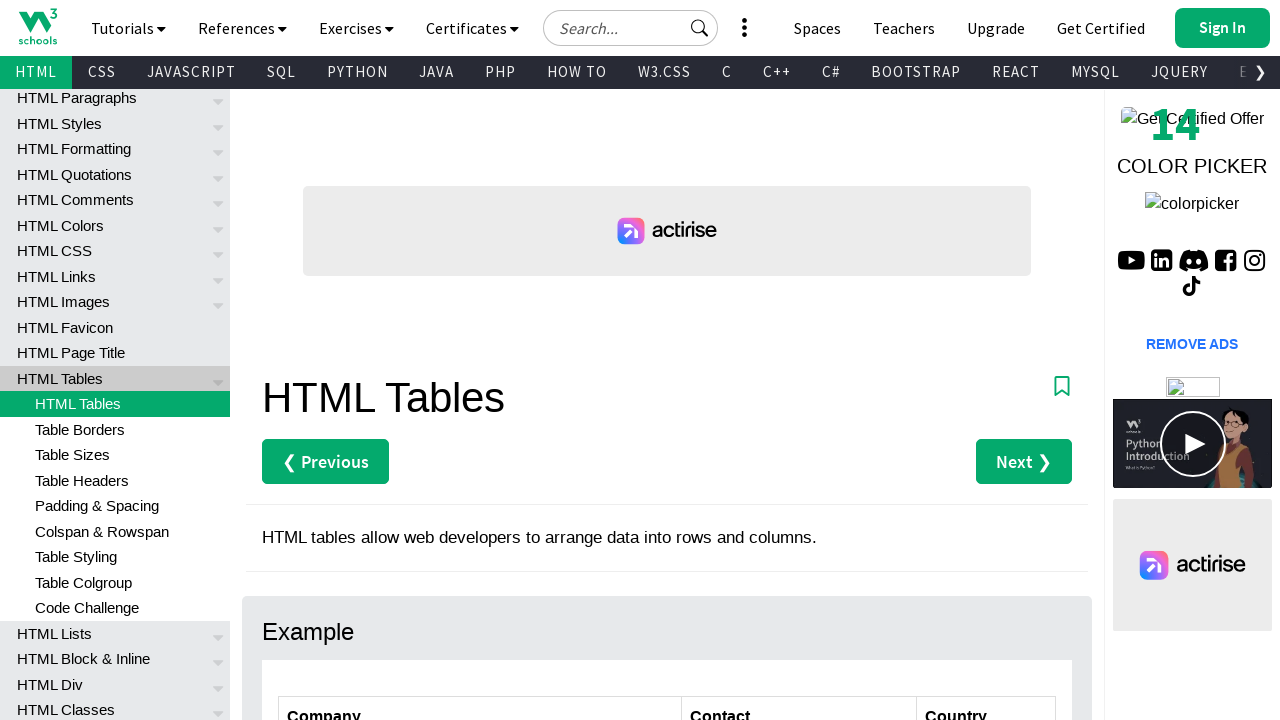

Retrieved content from table cell row 7, column 3: 'Italy'
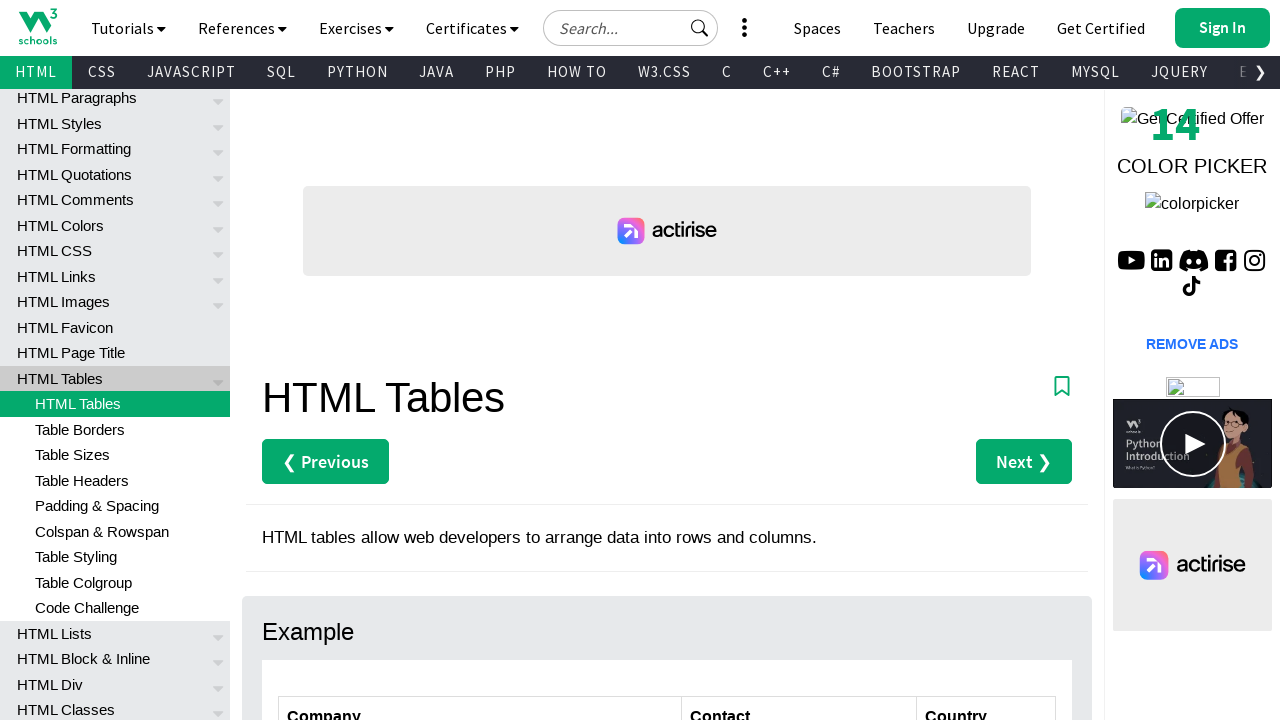

Verified table cell row 7, column 3 contains valid content
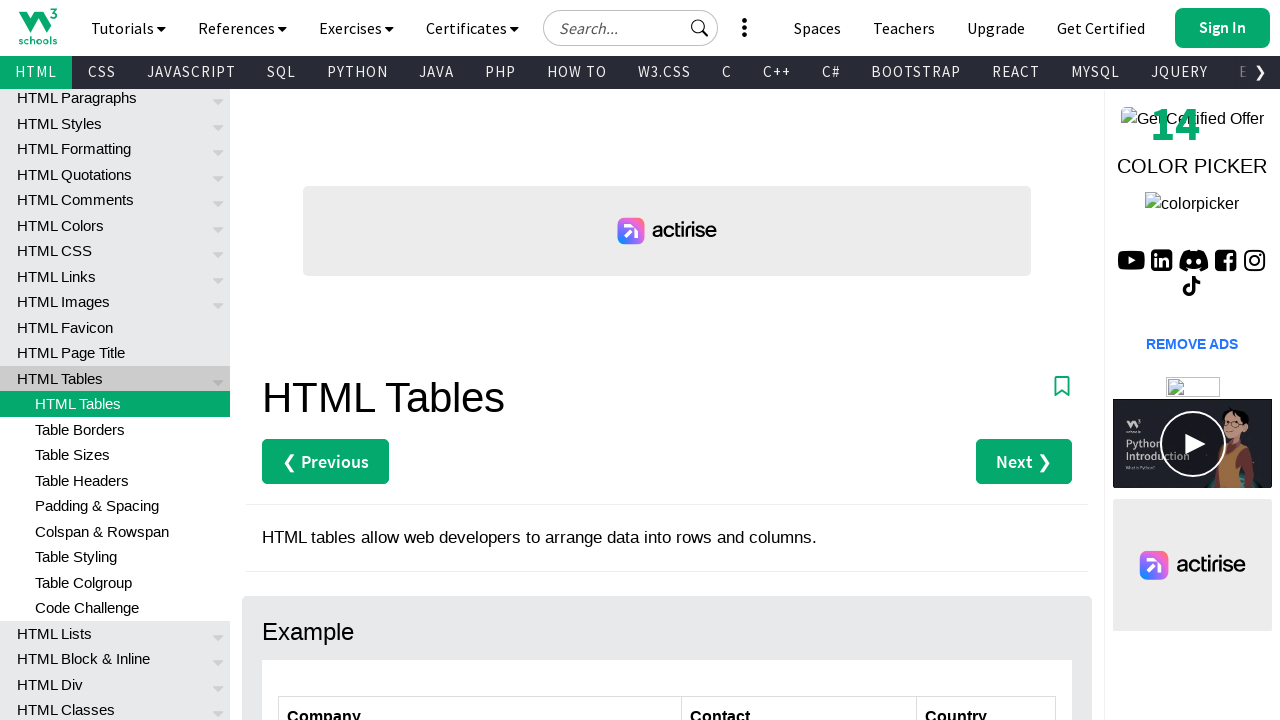

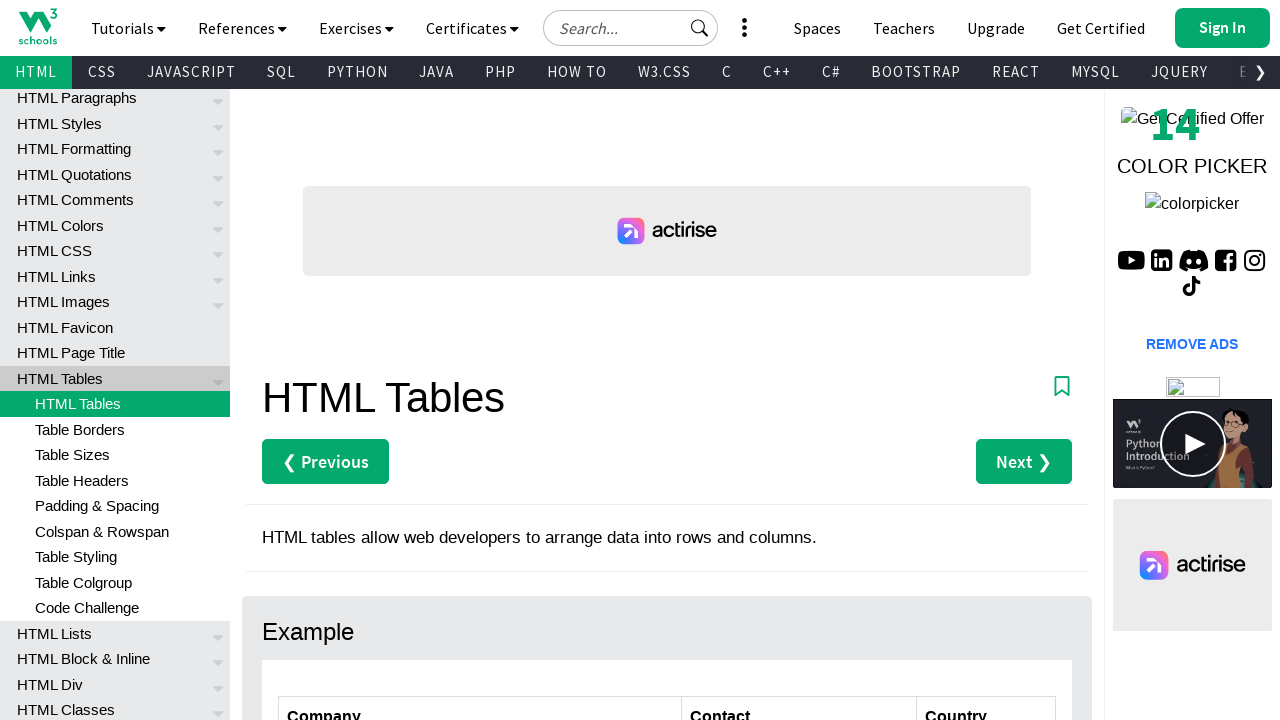